Clicks through each item in the Widgets section of the left menu, navigating to each page and returning back

Starting URL: https://jqueryui.com

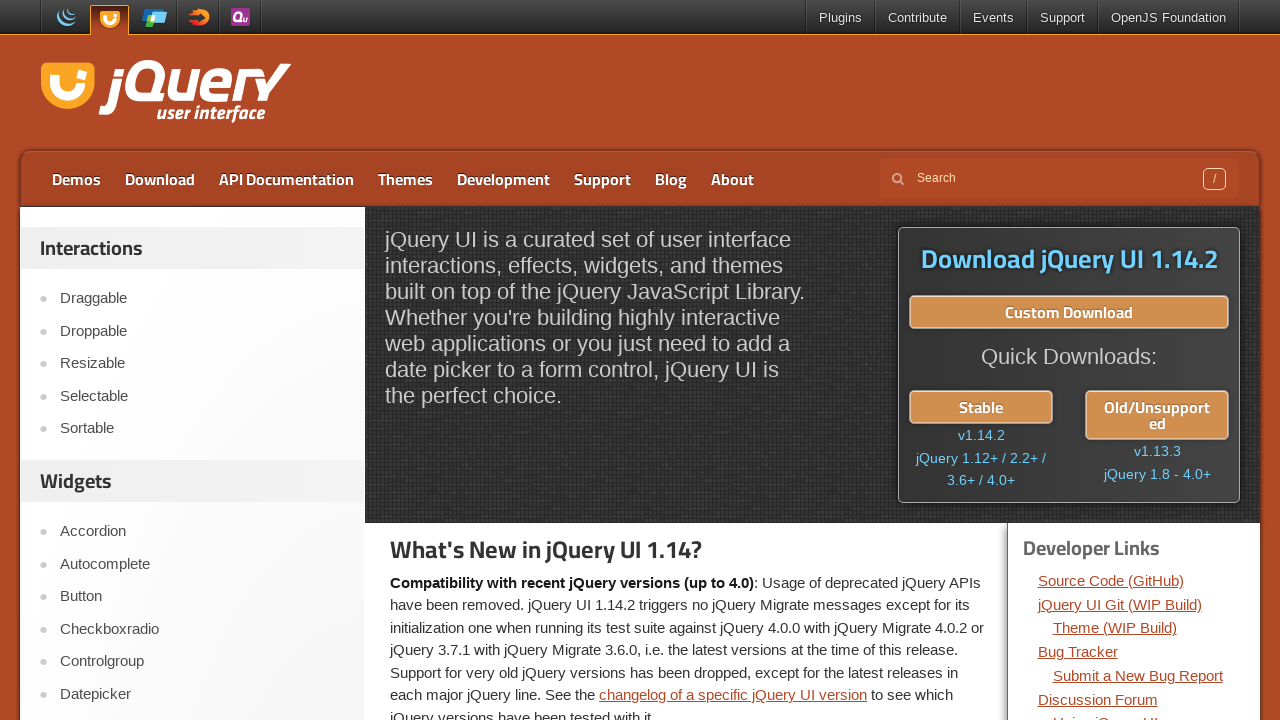

Waited for Widgets section menu items to load
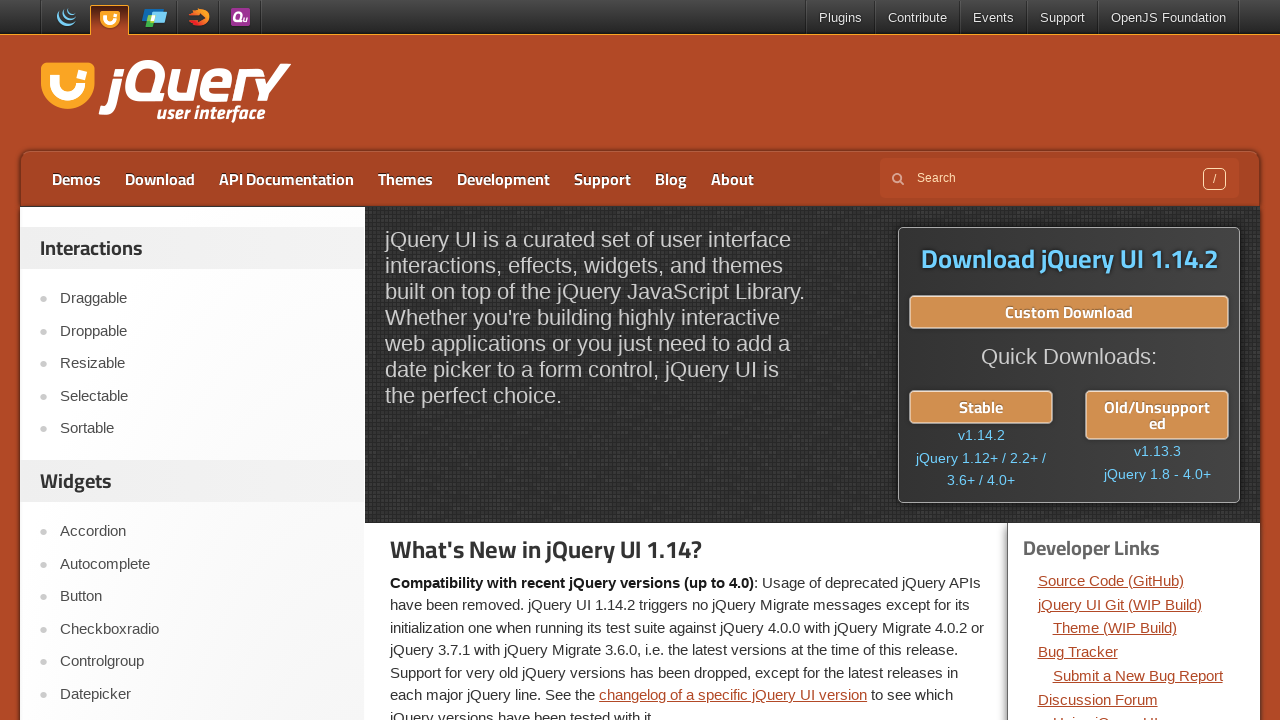

Clicked Widgets menu item 1 at (196, 564) on aside:nth-of-type(2) ul li:nth-child(2)
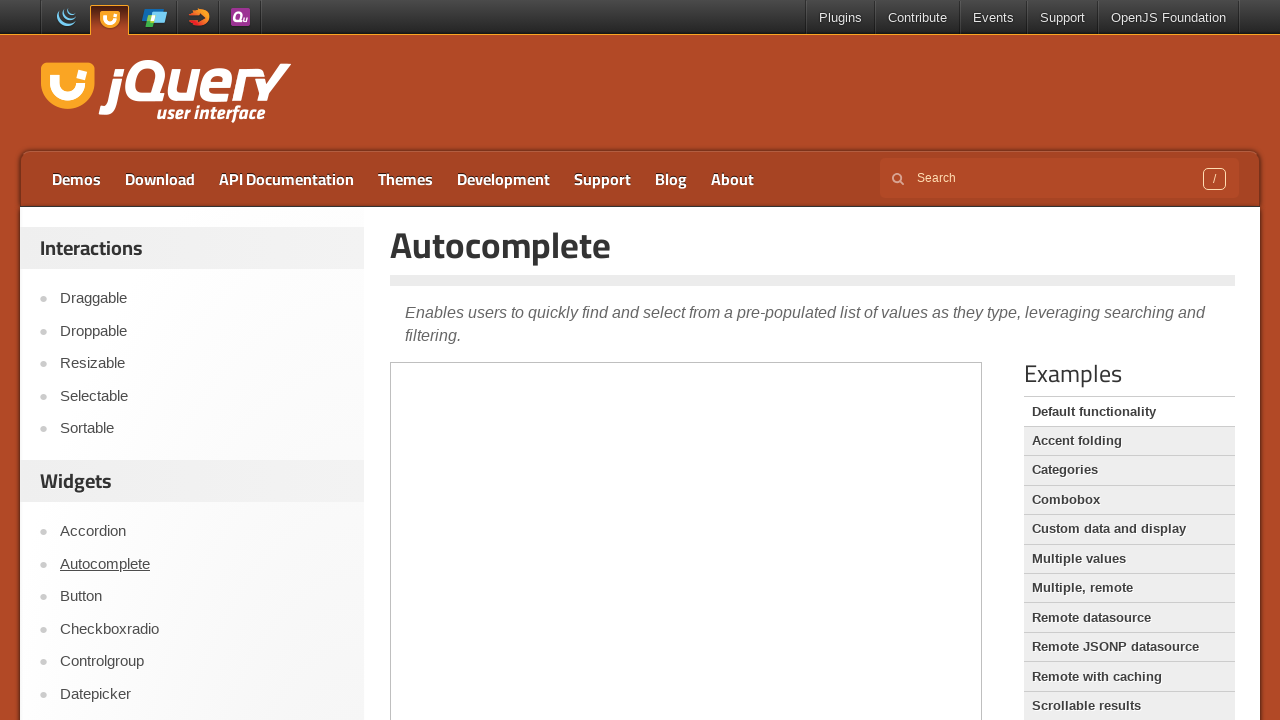

Widget page 1 loaded successfully
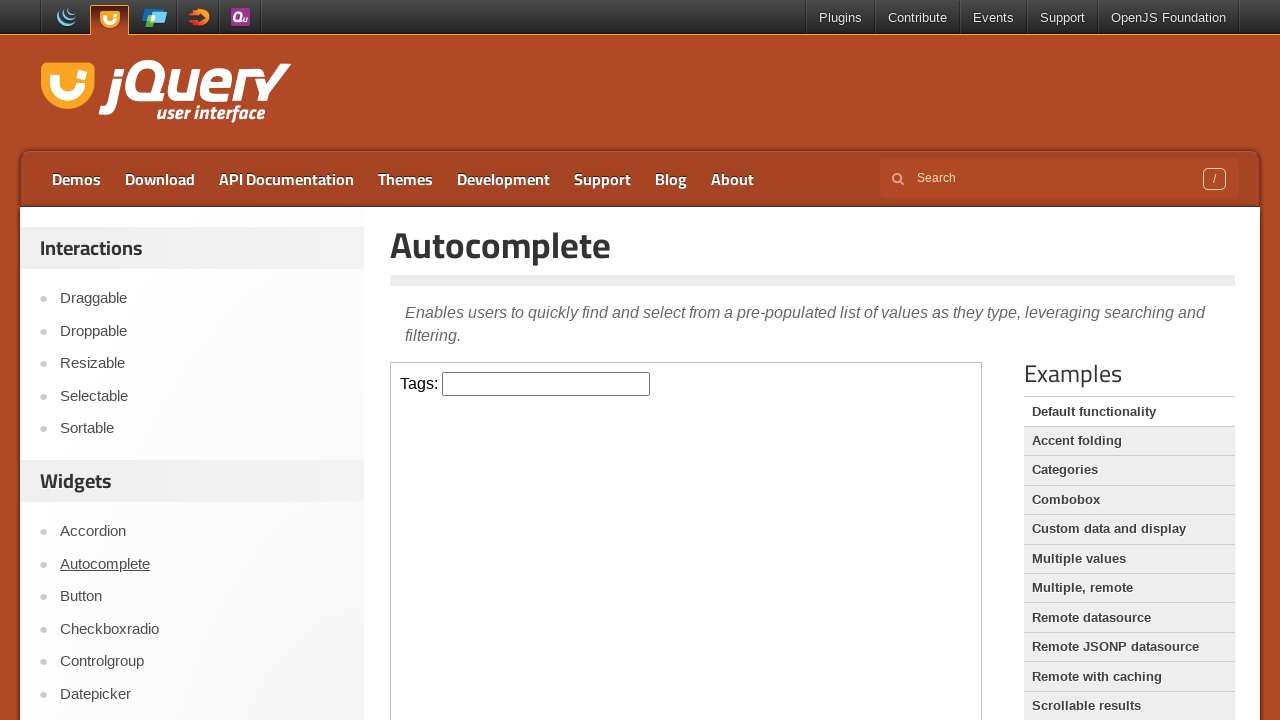

Navigated back from Widget page 1
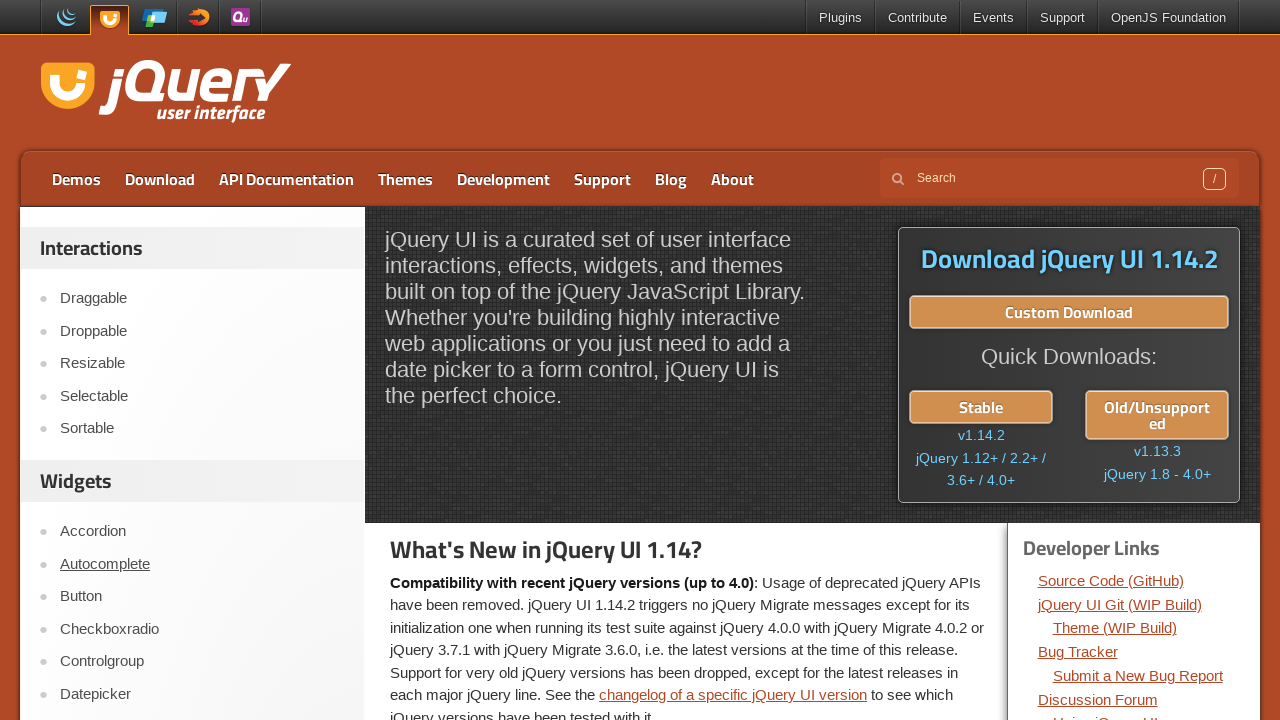

Clicked Widgets menu item 2 at (196, 597) on aside:nth-of-type(2) ul li:nth-child(3)
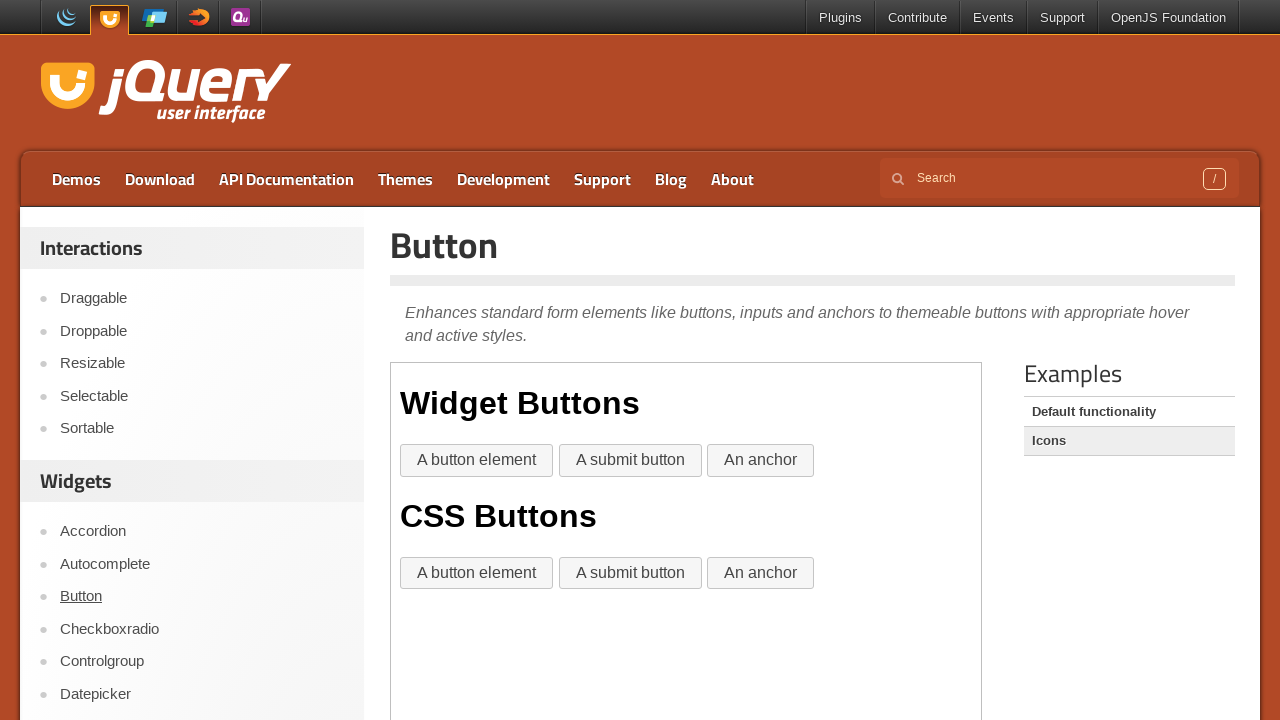

Widget page 2 loaded successfully
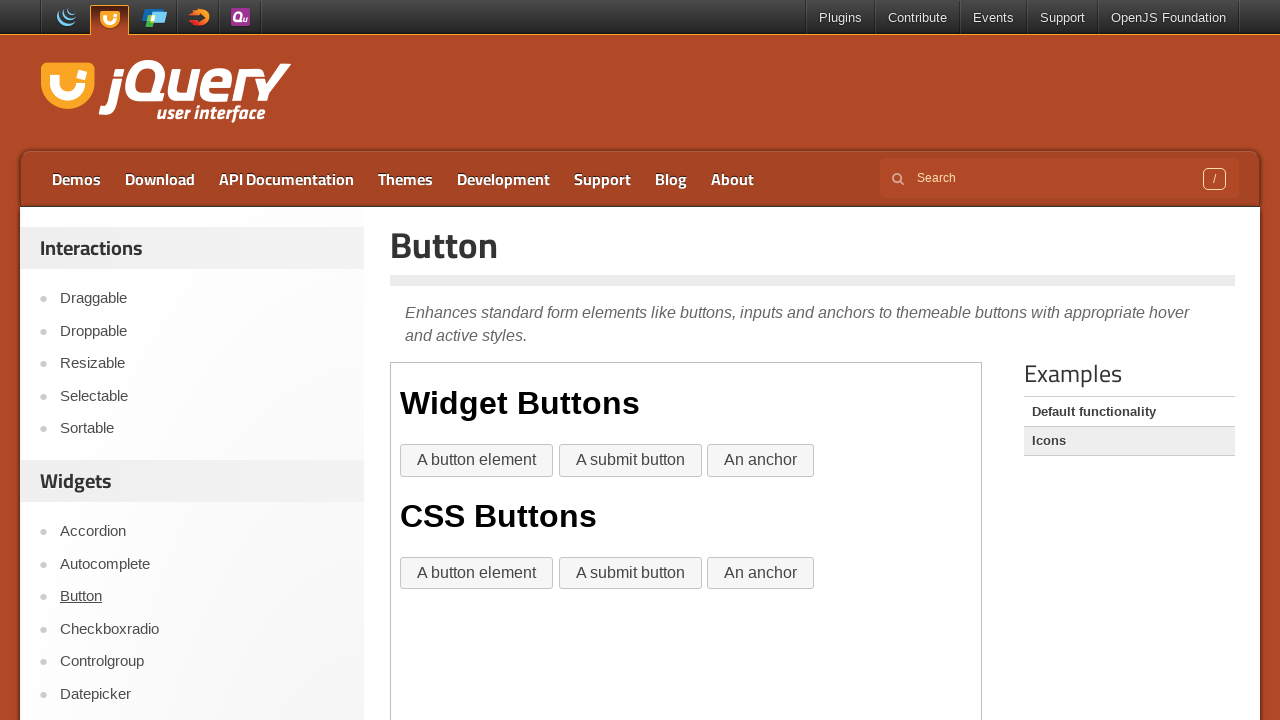

Navigated back from Widget page 2
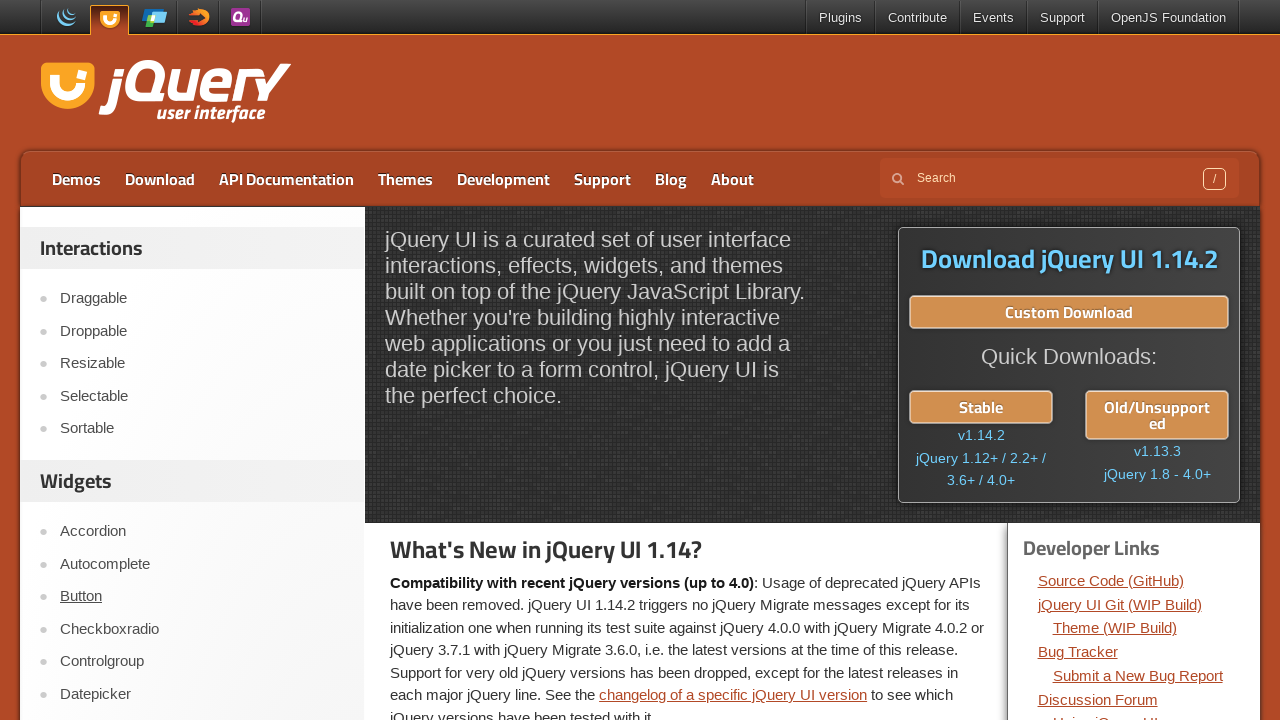

Clicked Widgets menu item 3 at (196, 629) on aside:nth-of-type(2) ul li:nth-child(4)
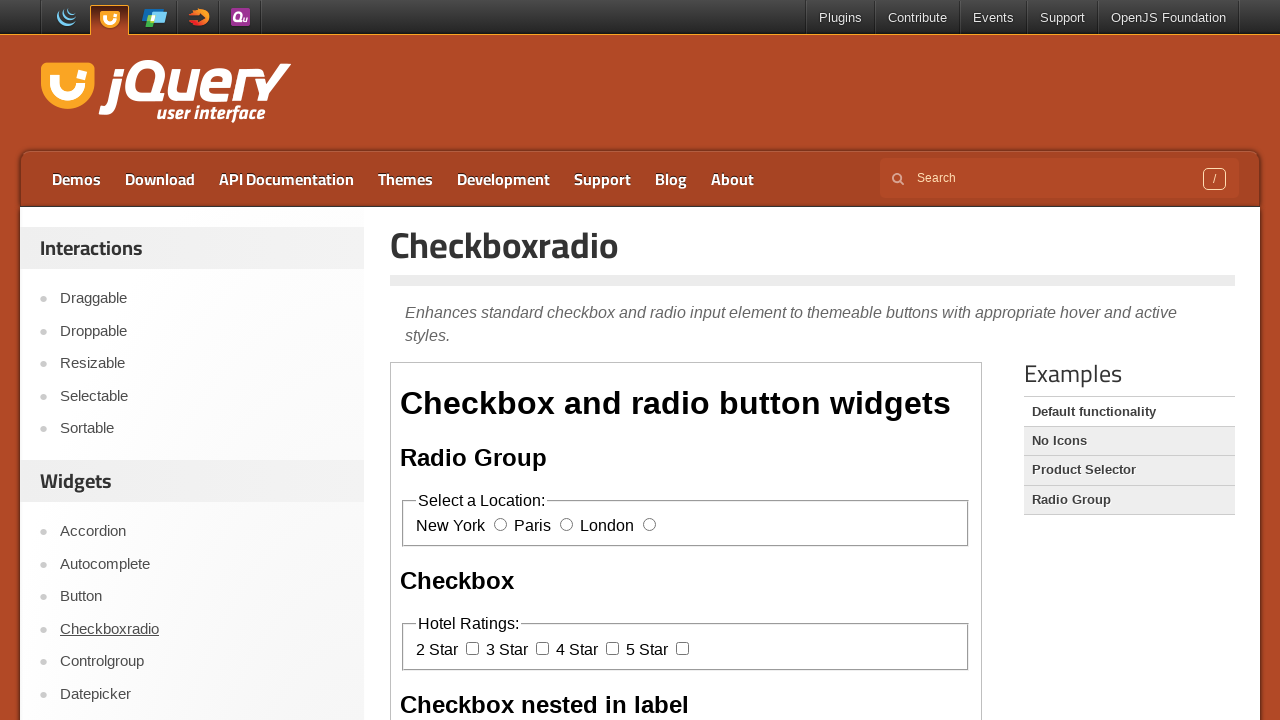

Widget page 3 loaded successfully
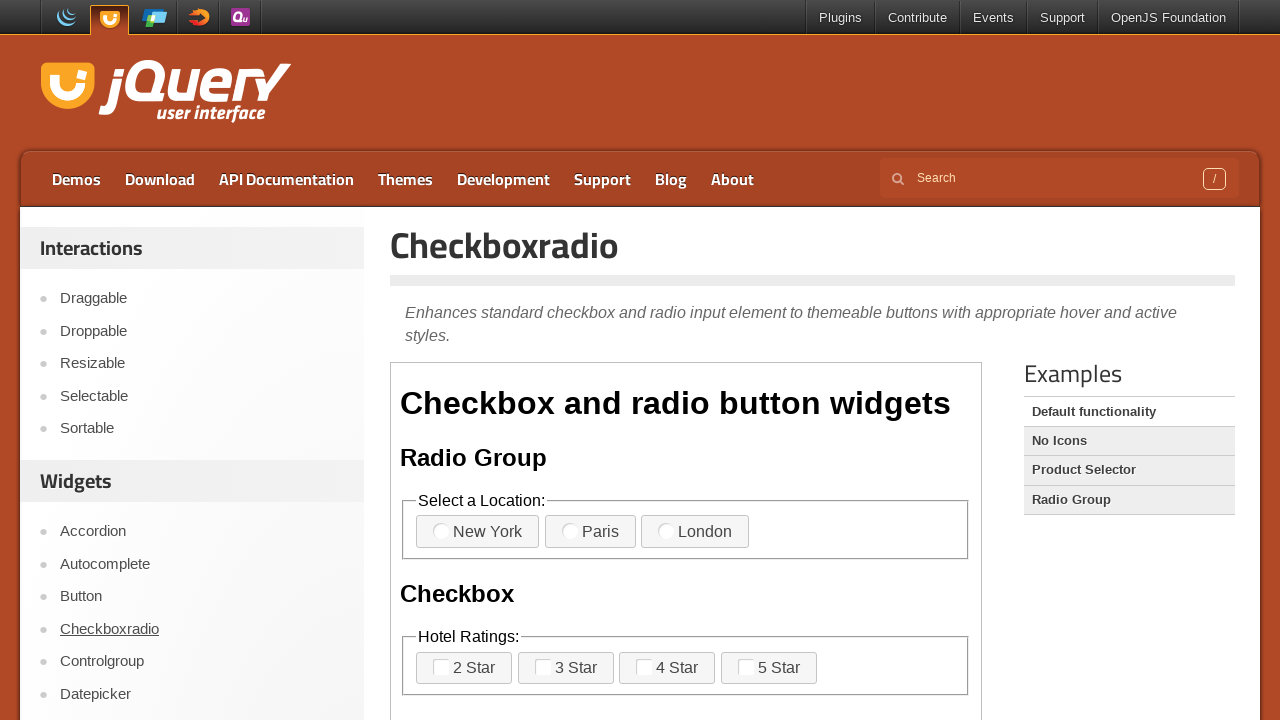

Navigated back from Widget page 3
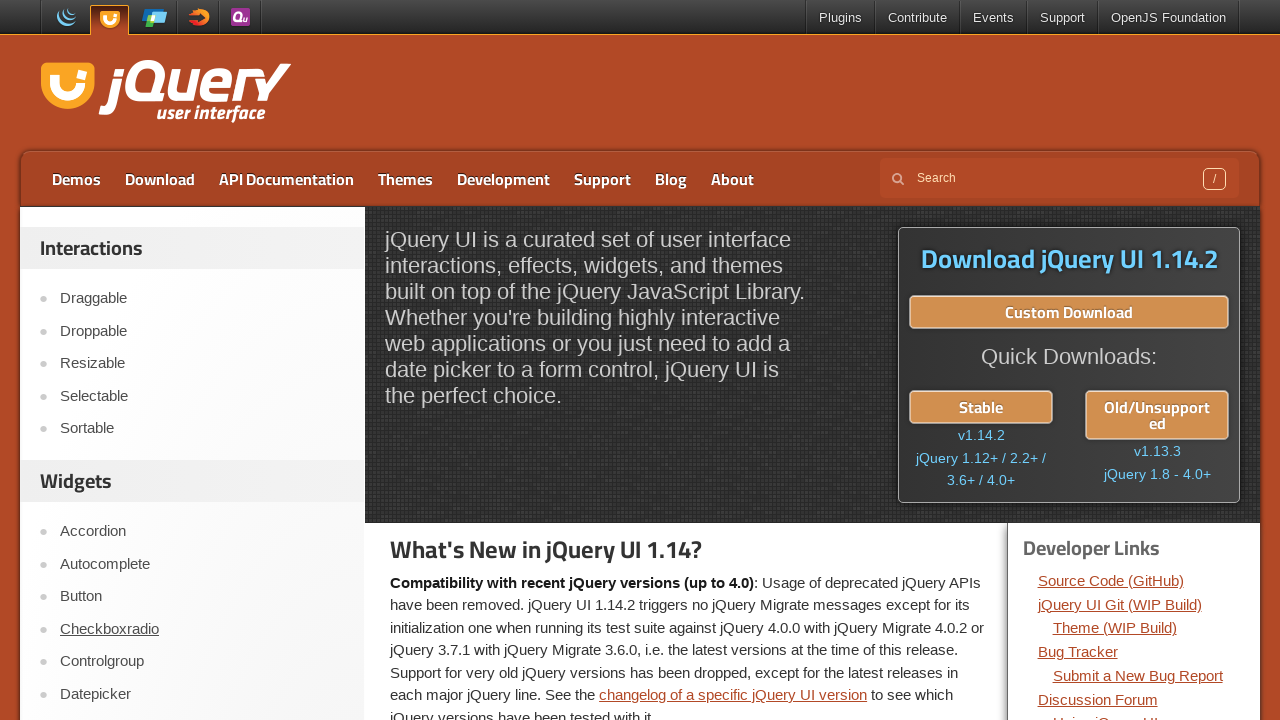

Clicked Widgets menu item 4 at (196, 662) on aside:nth-of-type(2) ul li:nth-child(5)
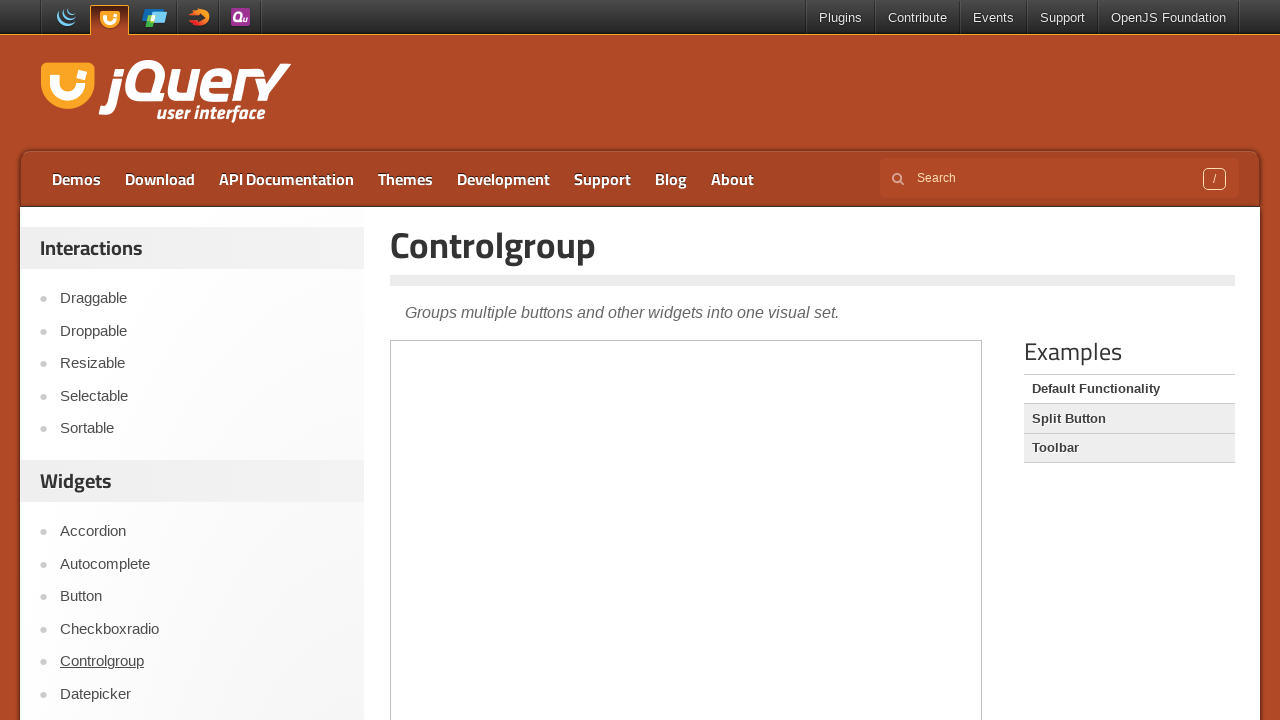

Widget page 4 loaded successfully
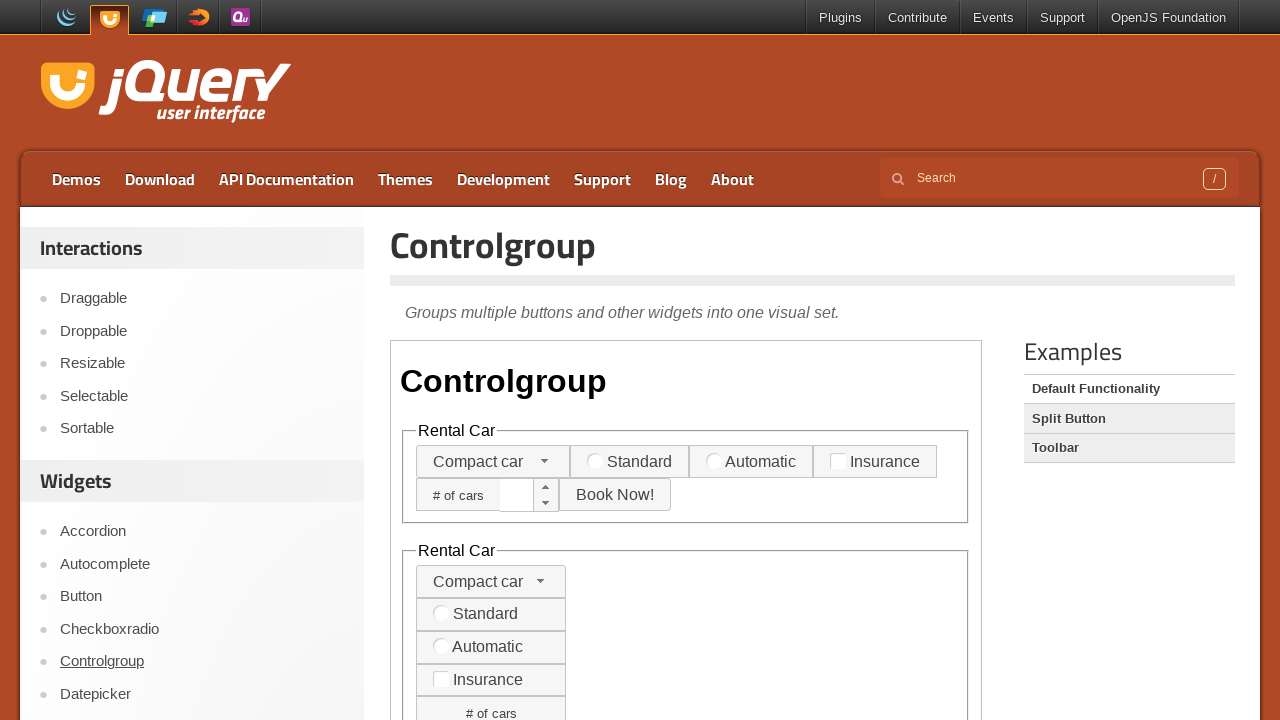

Navigated back from Widget page 4
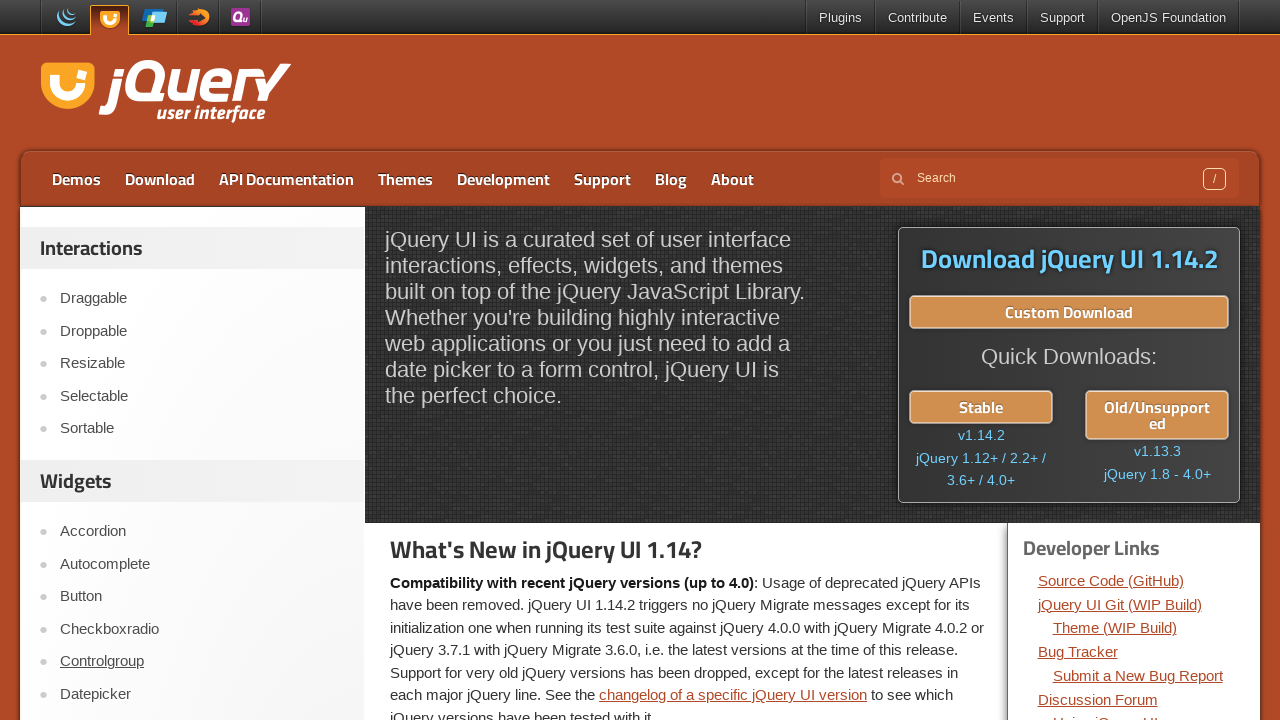

Clicked Widgets menu item 5 at (196, 694) on aside:nth-of-type(2) ul li:nth-child(6)
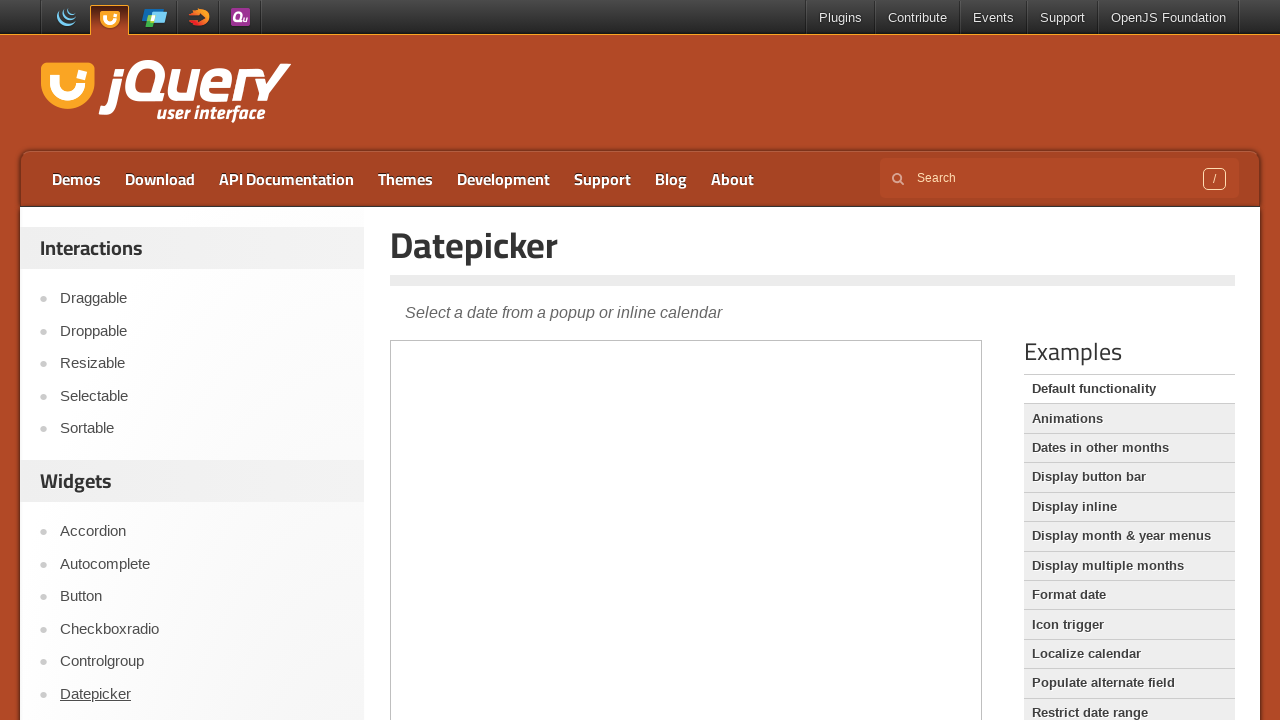

Widget page 5 loaded successfully
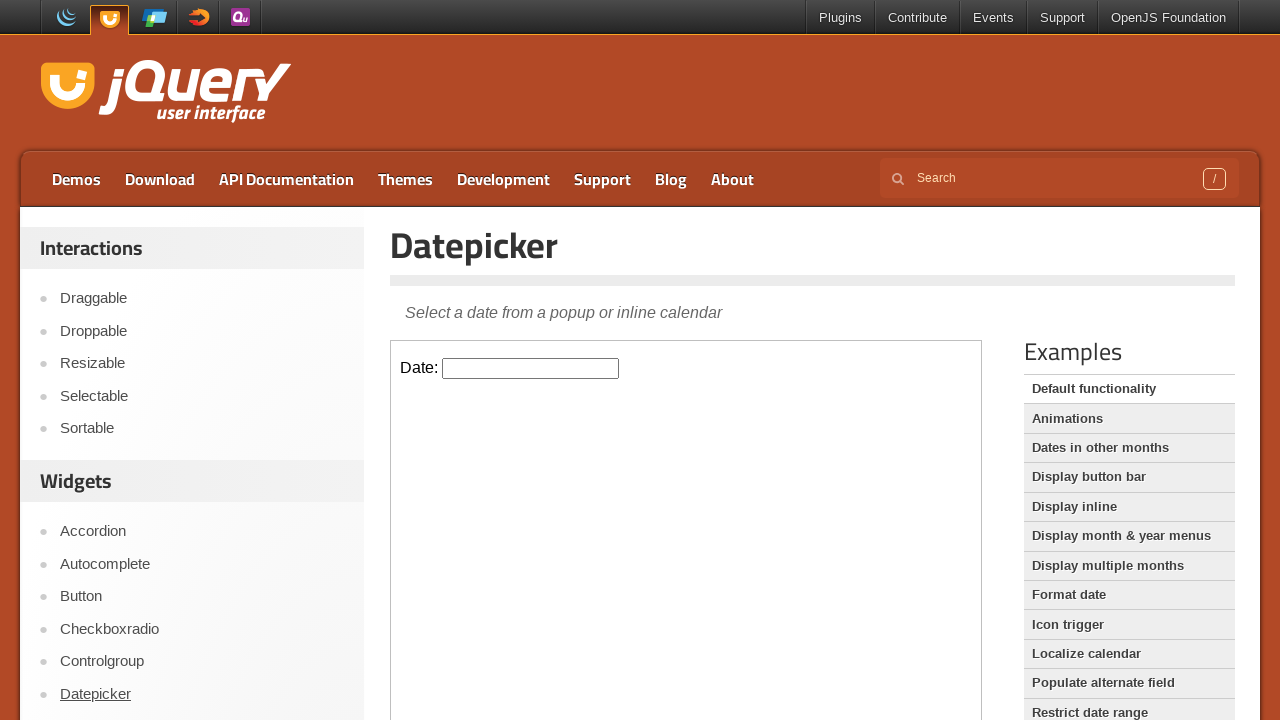

Navigated back from Widget page 5
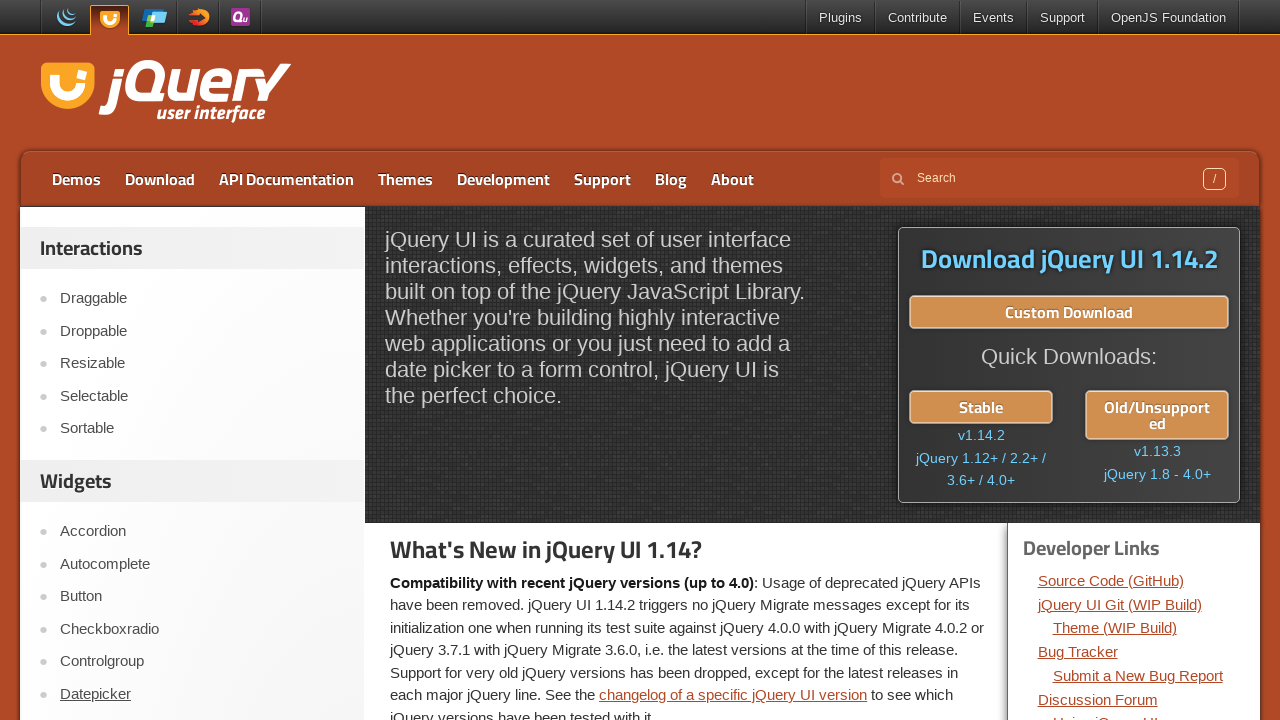

Clicked Widgets menu item 6 at (196, 704) on aside:nth-of-type(2) ul li:nth-child(7)
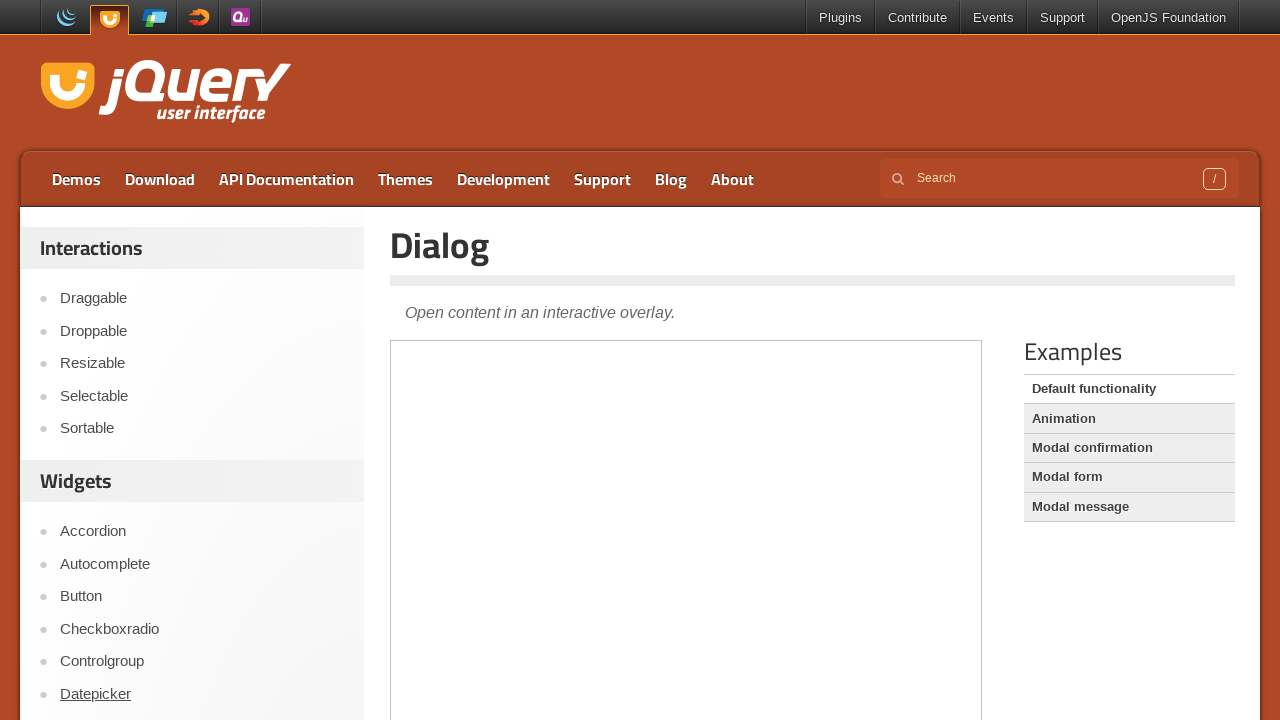

Widget page 6 loaded successfully
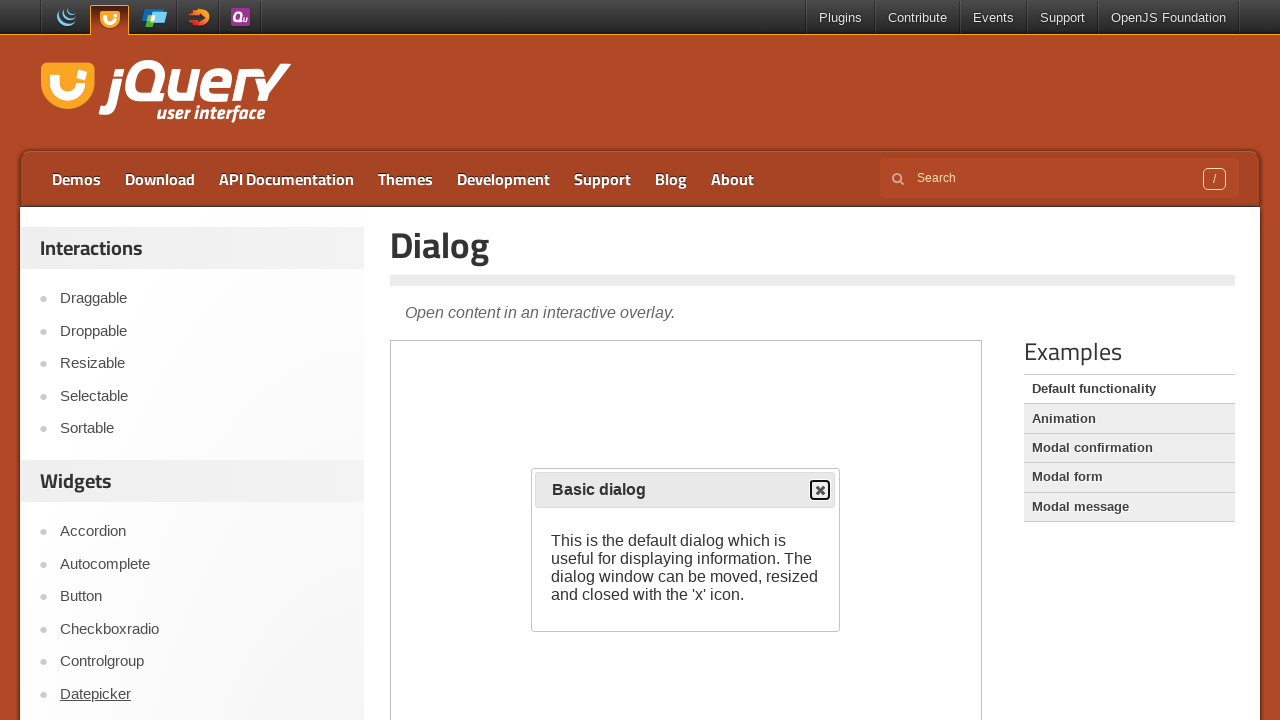

Navigated back from Widget page 6
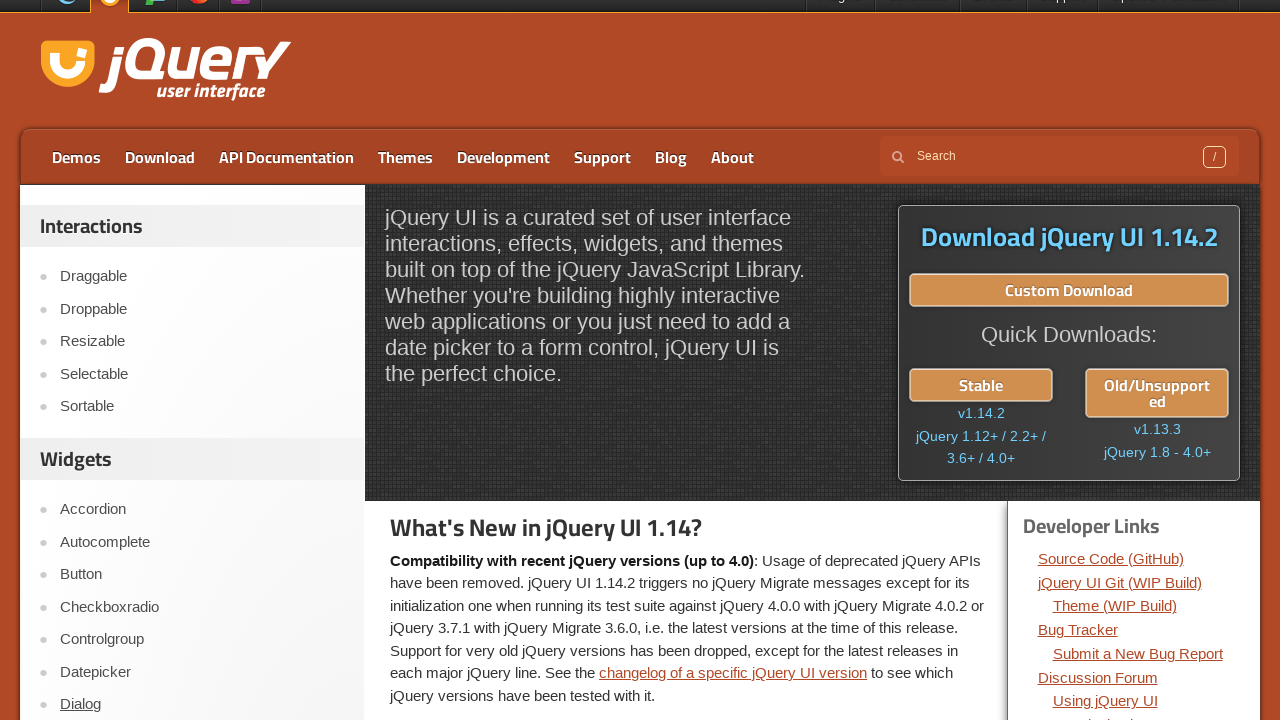

Clicked Widgets menu item 7 at (196, 360) on aside:nth-of-type(2) ul li:nth-child(8)
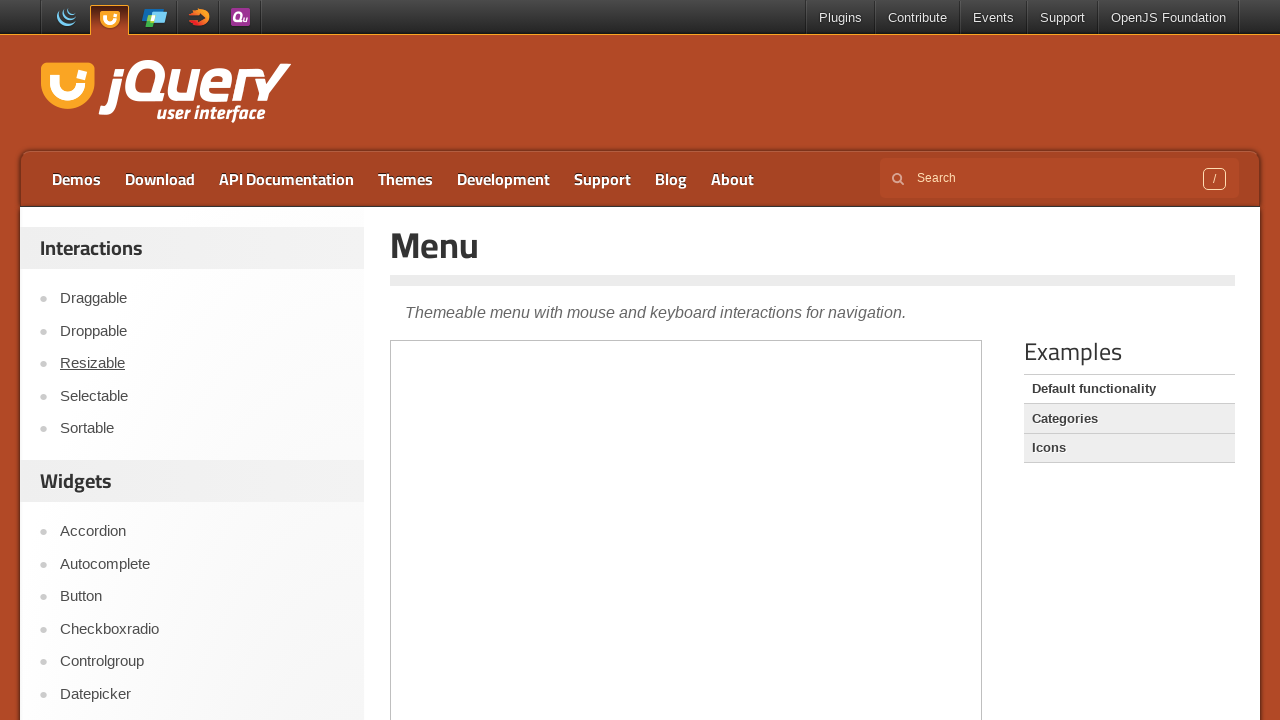

Widget page 7 loaded successfully
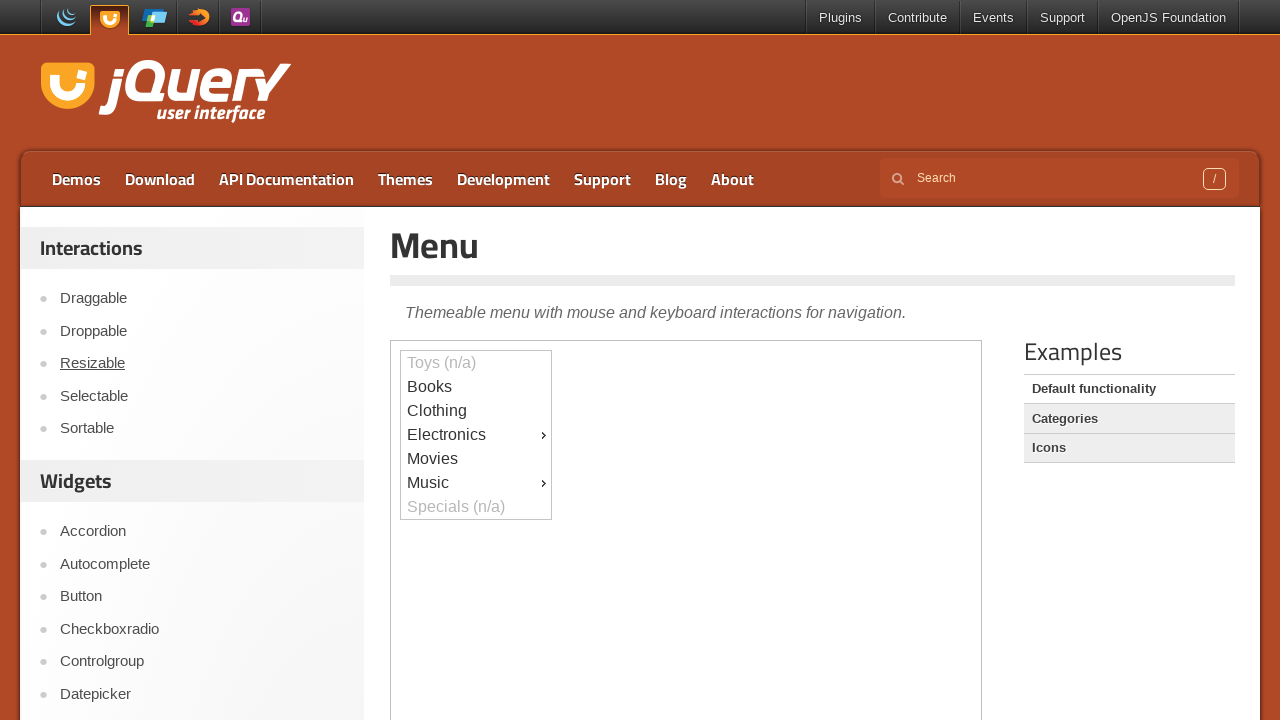

Navigated back from Widget page 7
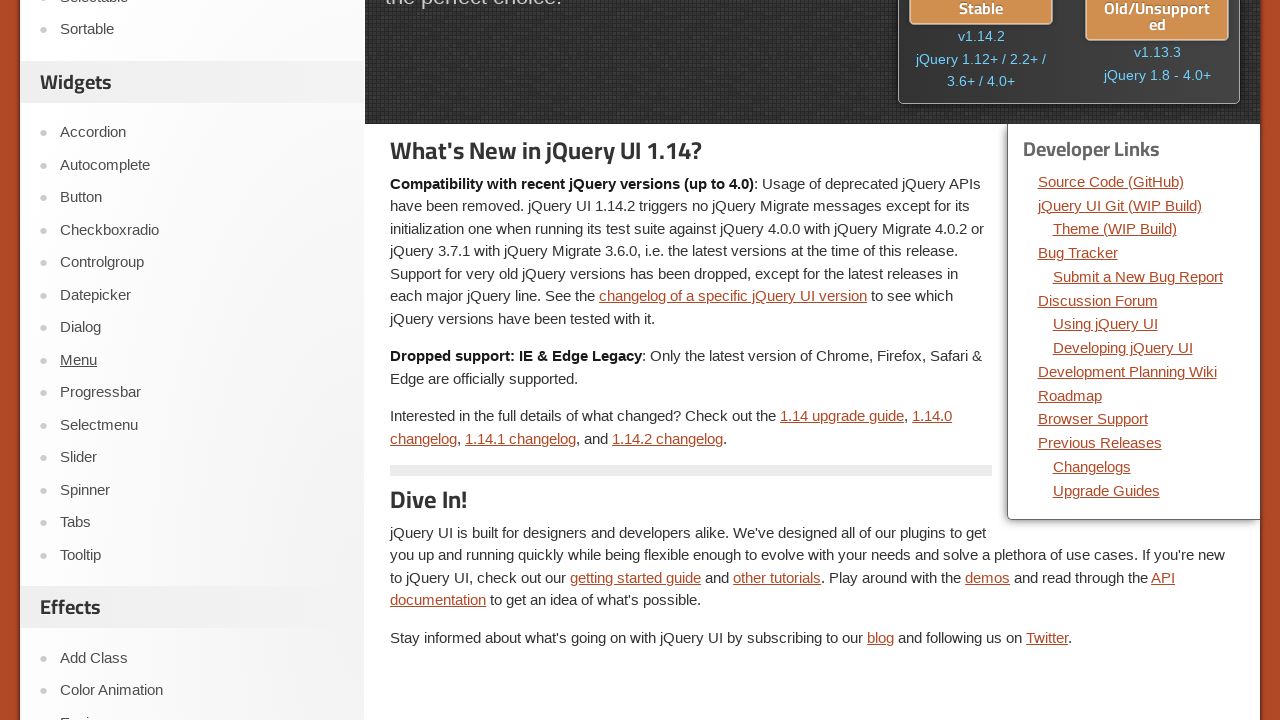

Clicked Widgets menu item 8 at (196, 393) on aside:nth-of-type(2) ul li:nth-child(9)
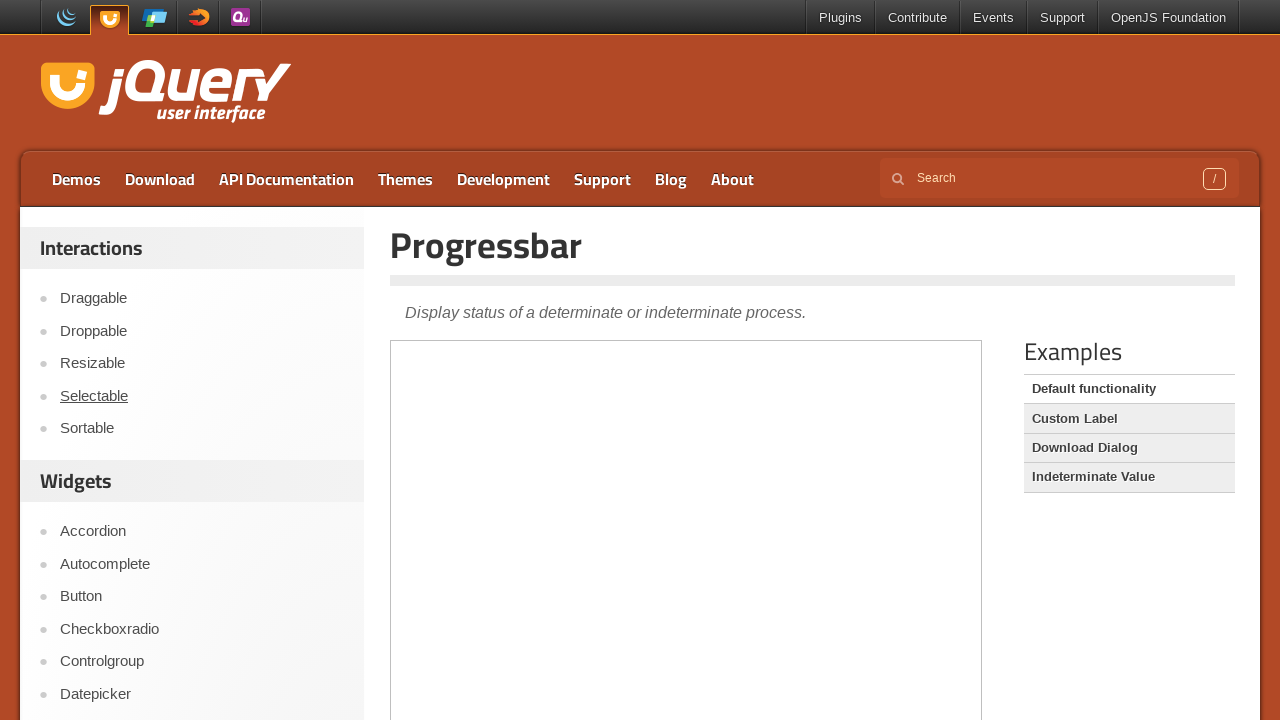

Widget page 8 loaded successfully
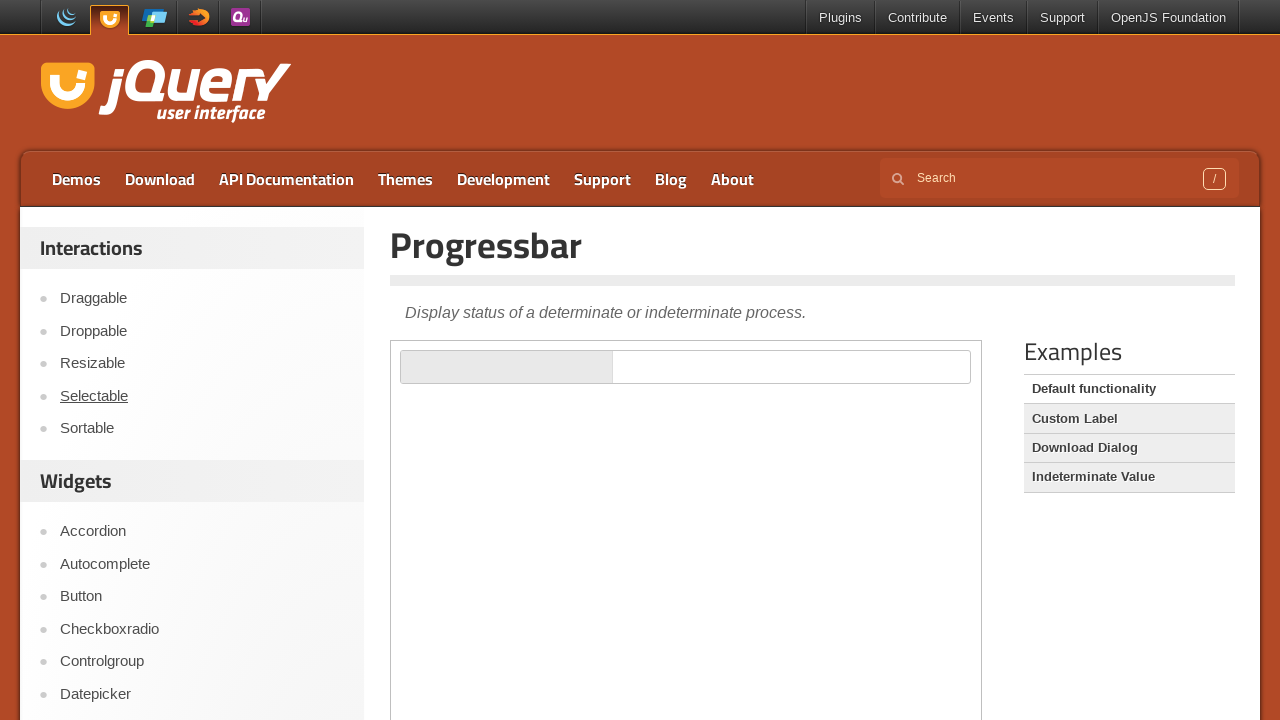

Navigated back from Widget page 8
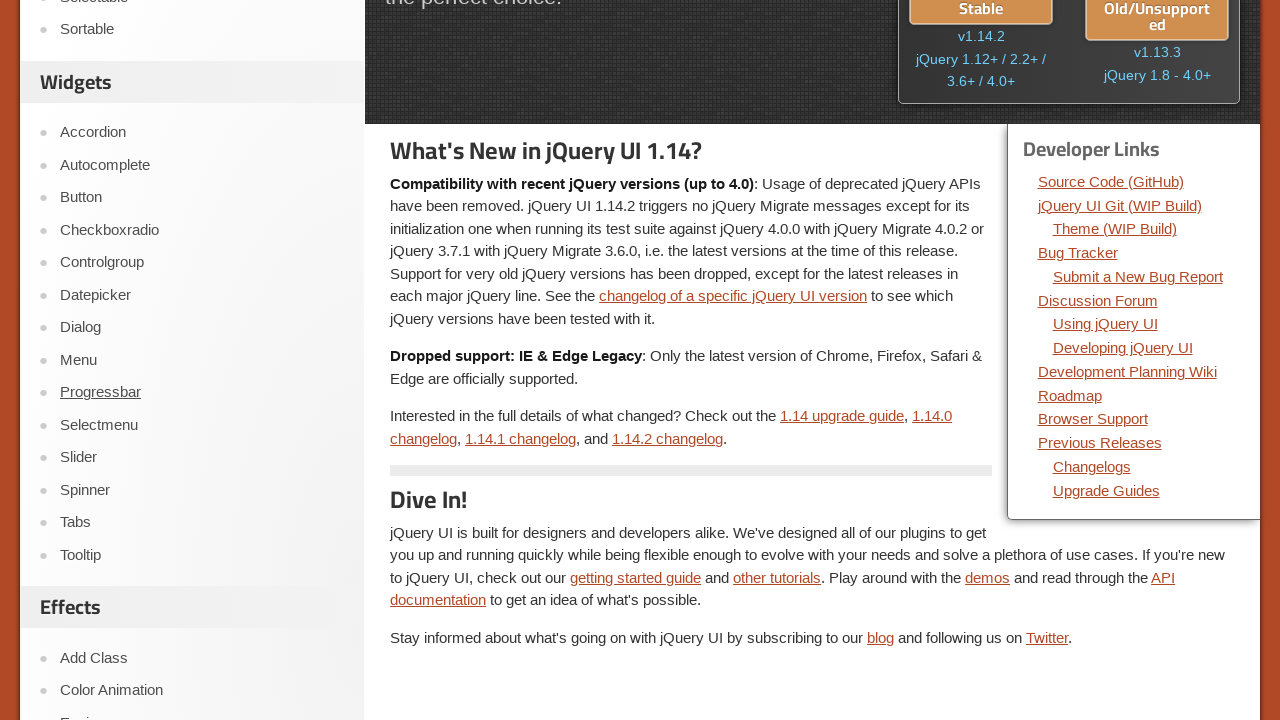

Clicked Widgets menu item 9 at (196, 425) on aside:nth-of-type(2) ul li:nth-child(10)
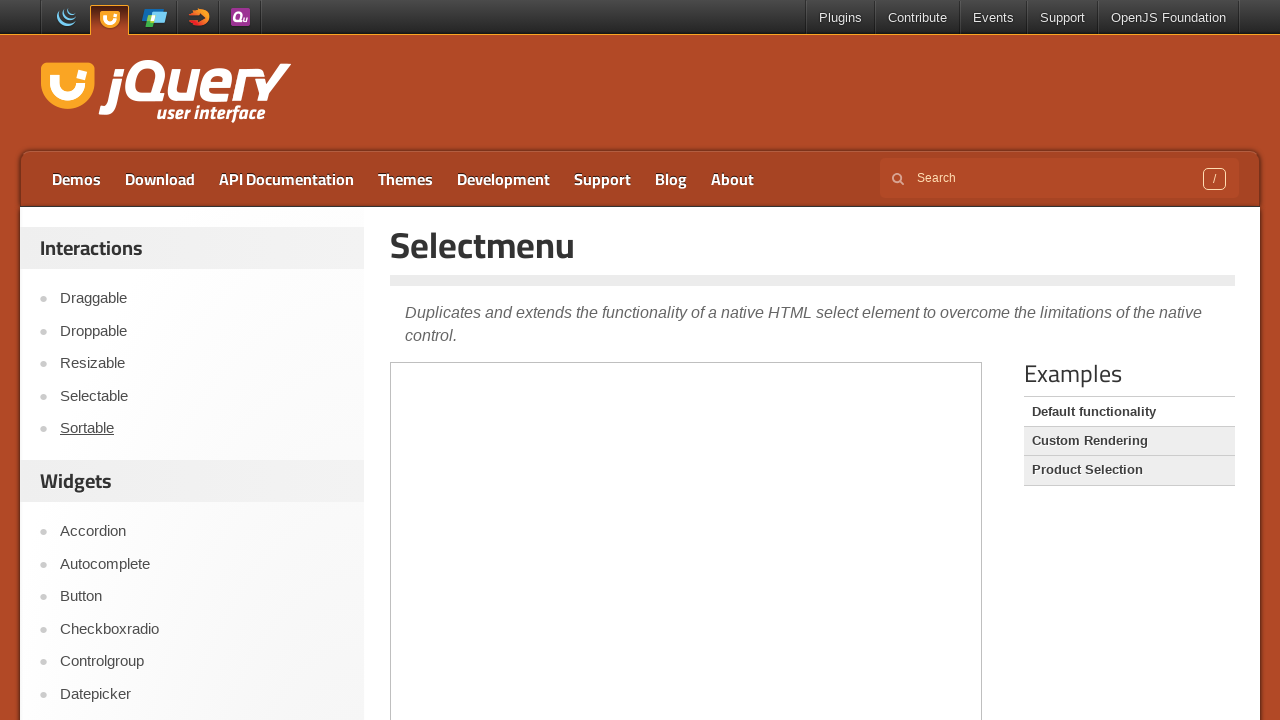

Widget page 9 loaded successfully
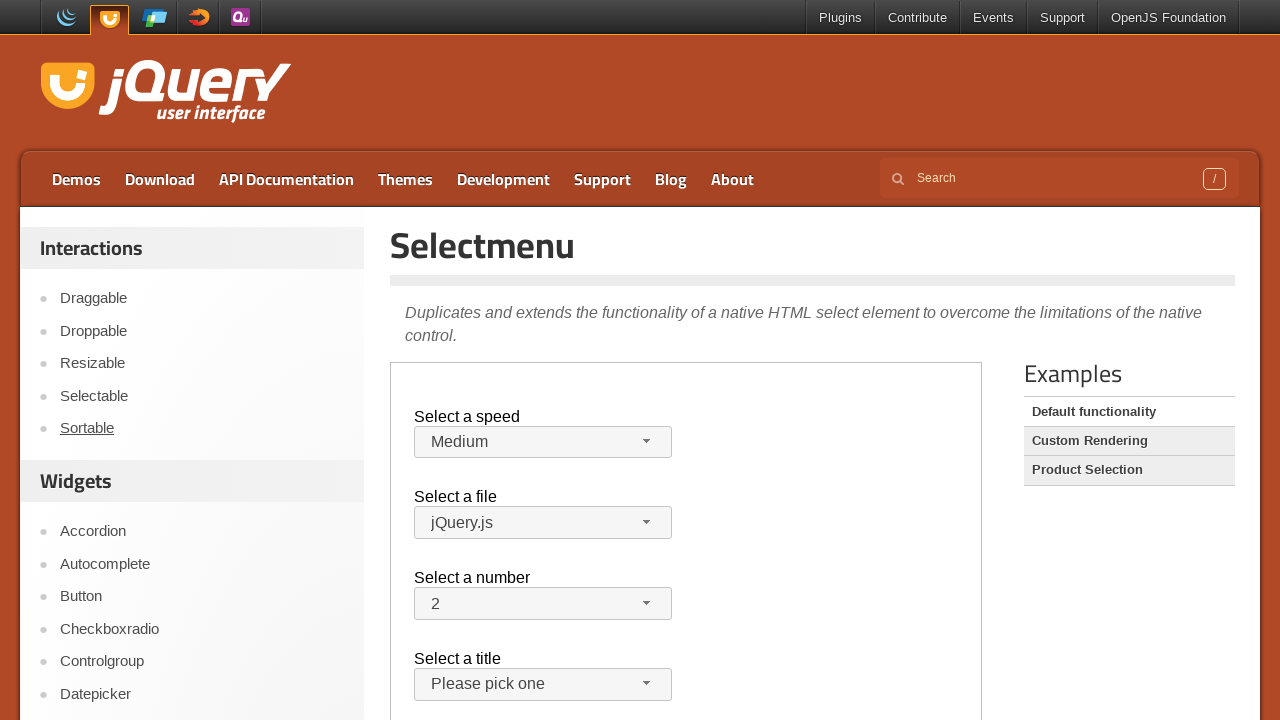

Navigated back from Widget page 9
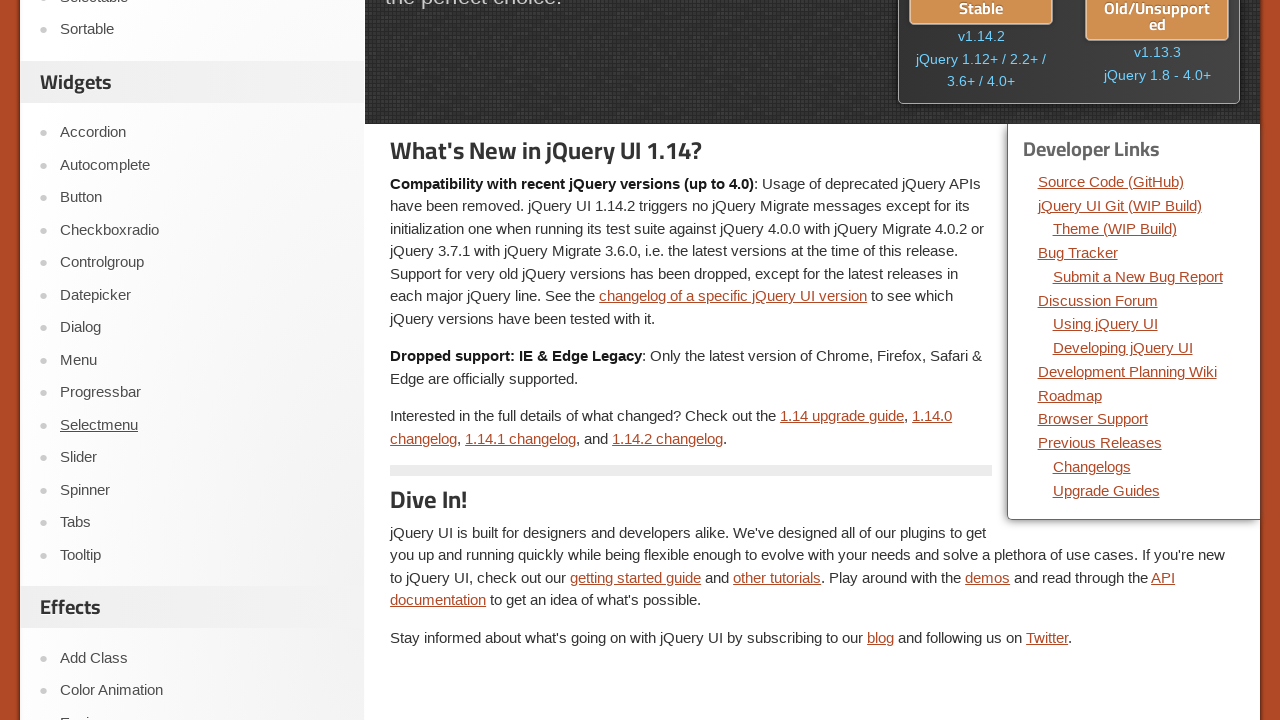

Clicked Widgets menu item 10 at (196, 458) on aside:nth-of-type(2) ul li:nth-child(11)
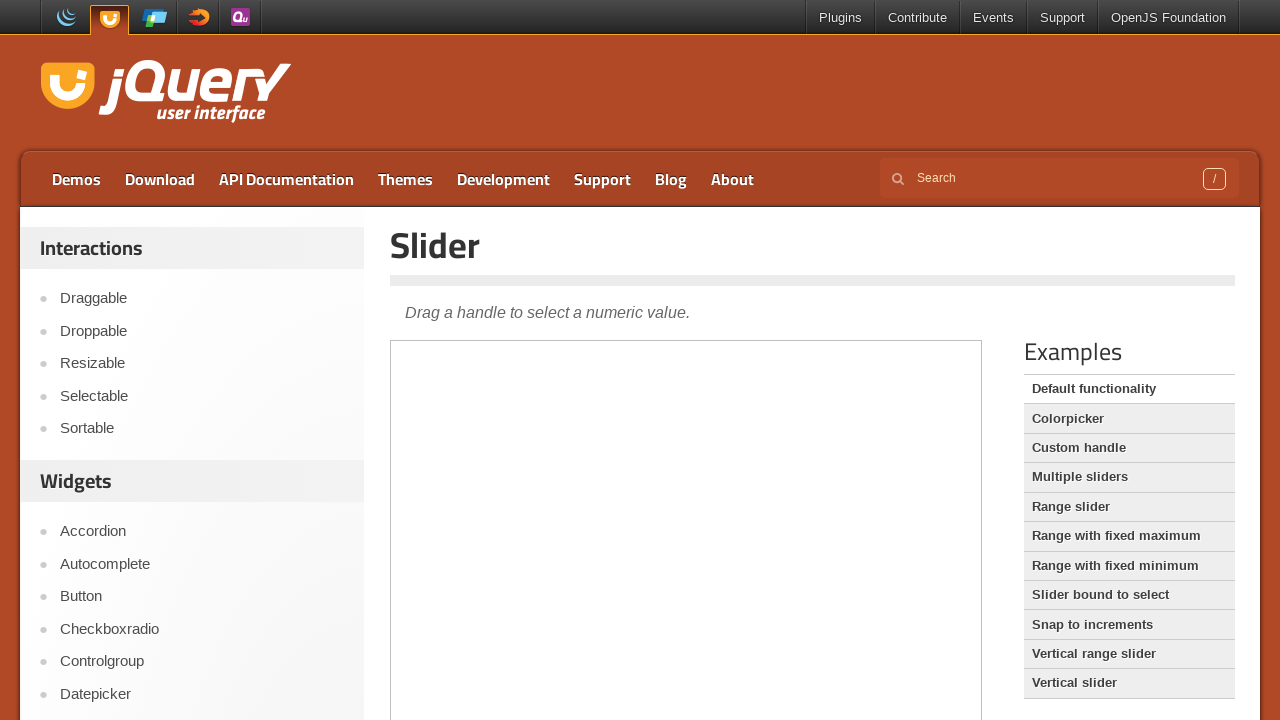

Widget page 10 loaded successfully
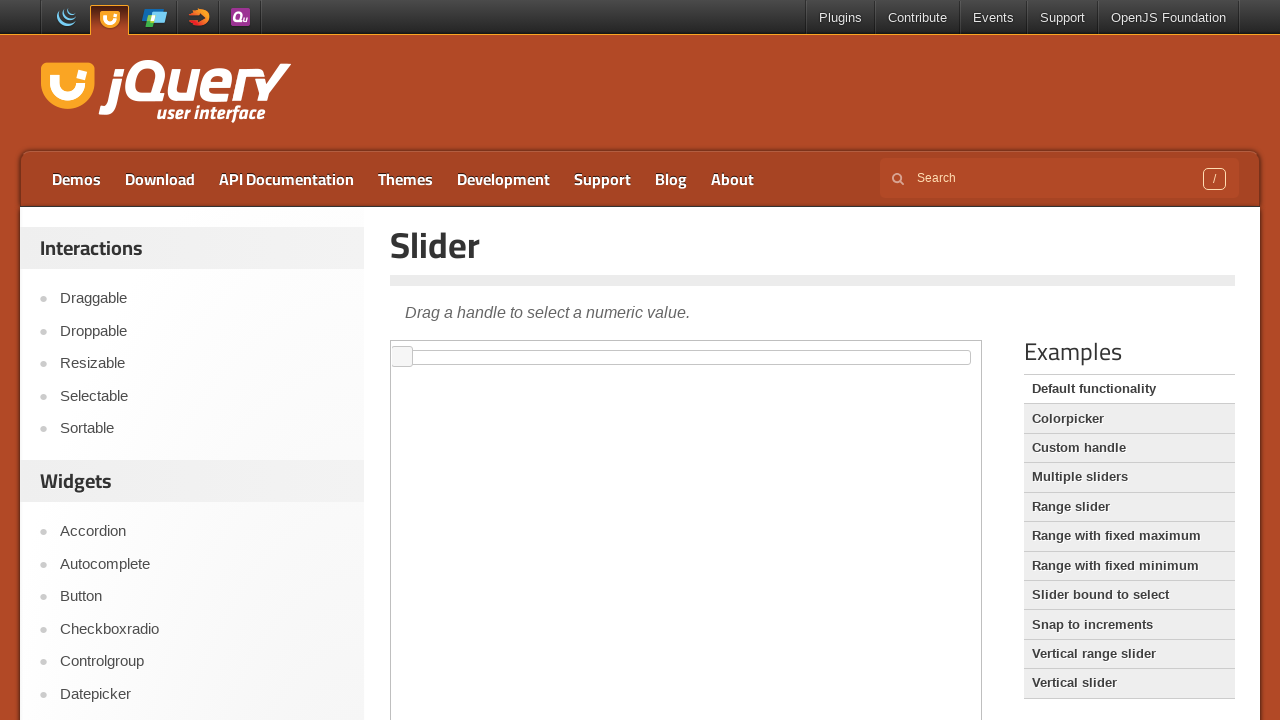

Navigated back from Widget page 10
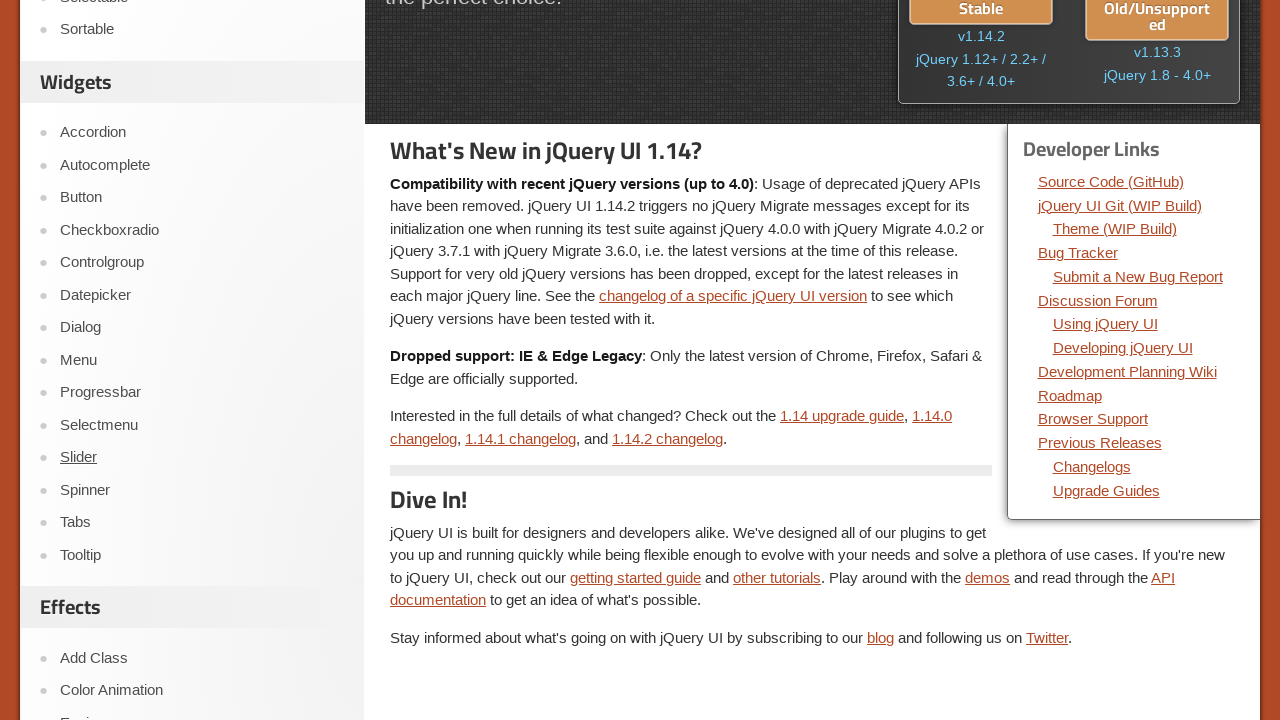

Clicked Widgets menu item 11 at (196, 490) on aside:nth-of-type(2) ul li:nth-child(12)
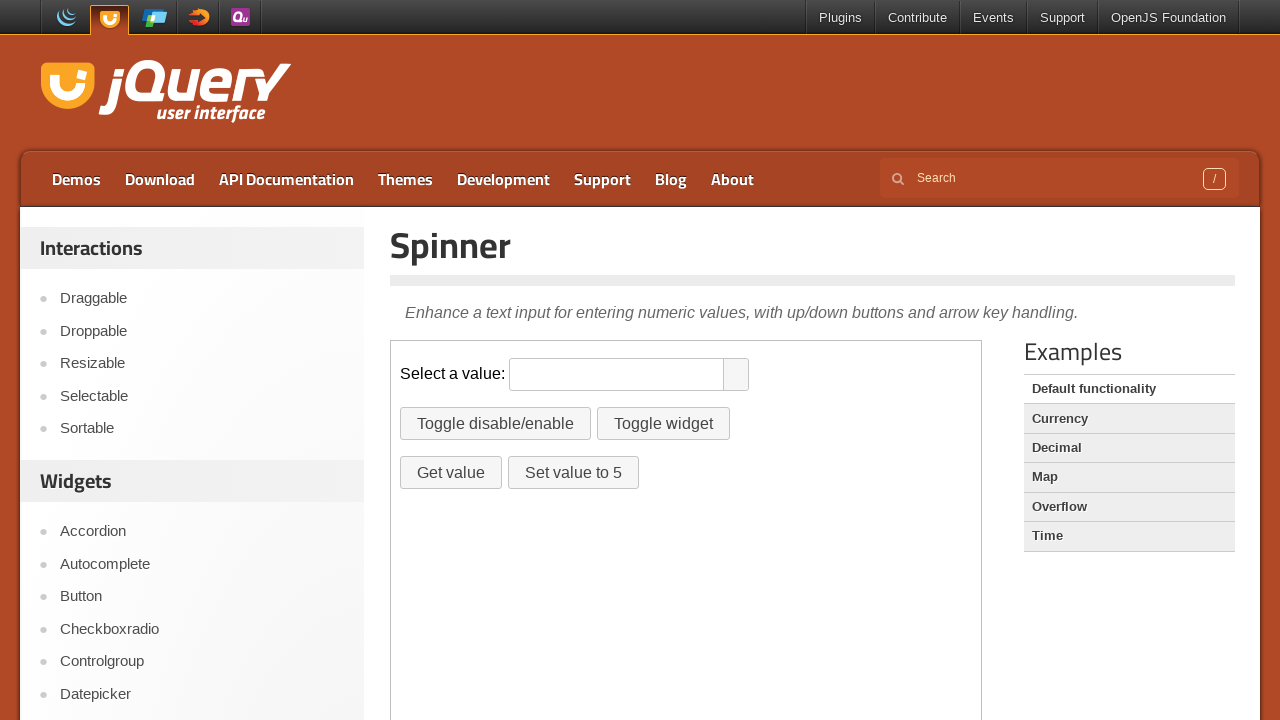

Widget page 11 loaded successfully
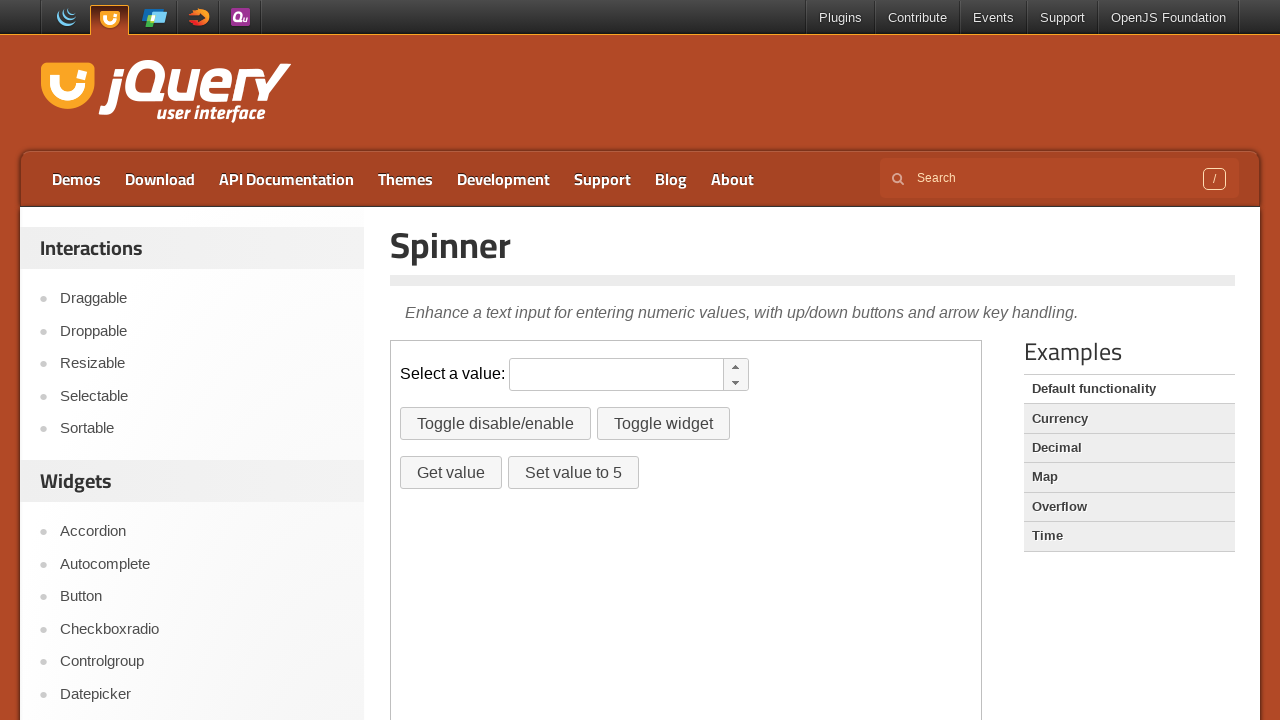

Navigated back from Widget page 11
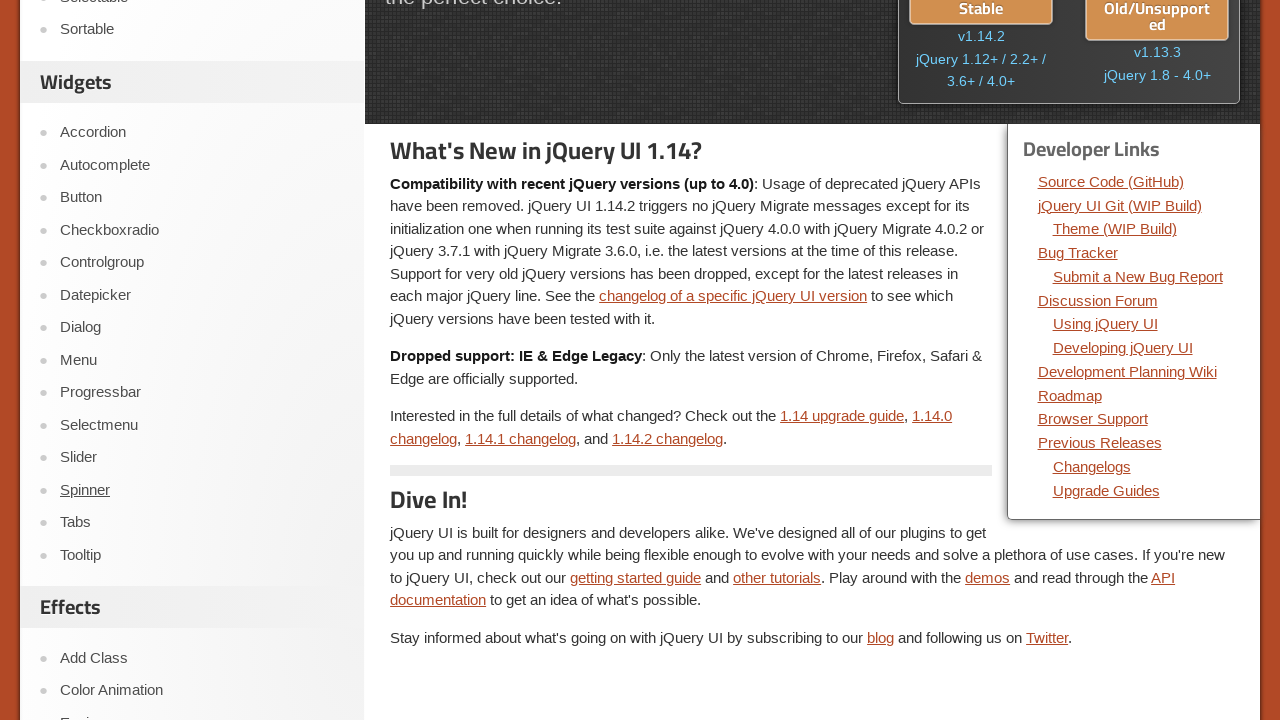

Clicked Widgets menu item 12 at (196, 523) on aside:nth-of-type(2) ul li:nth-child(13)
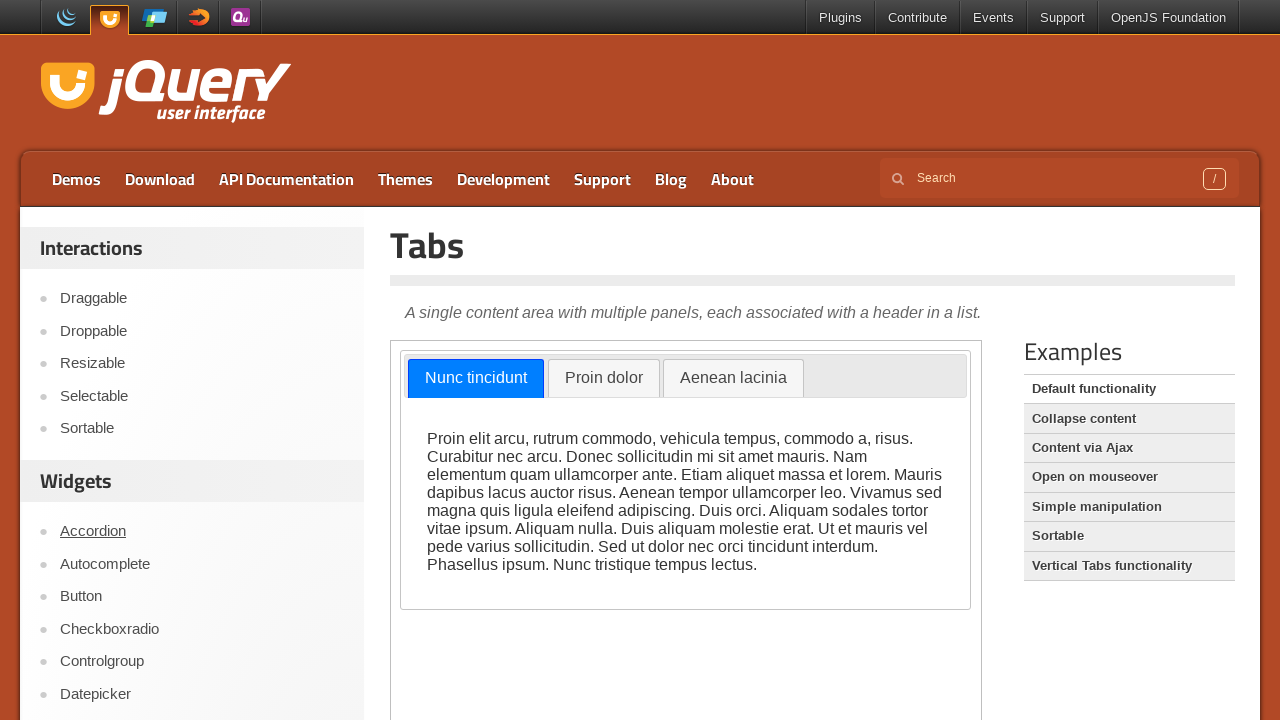

Widget page 12 loaded successfully
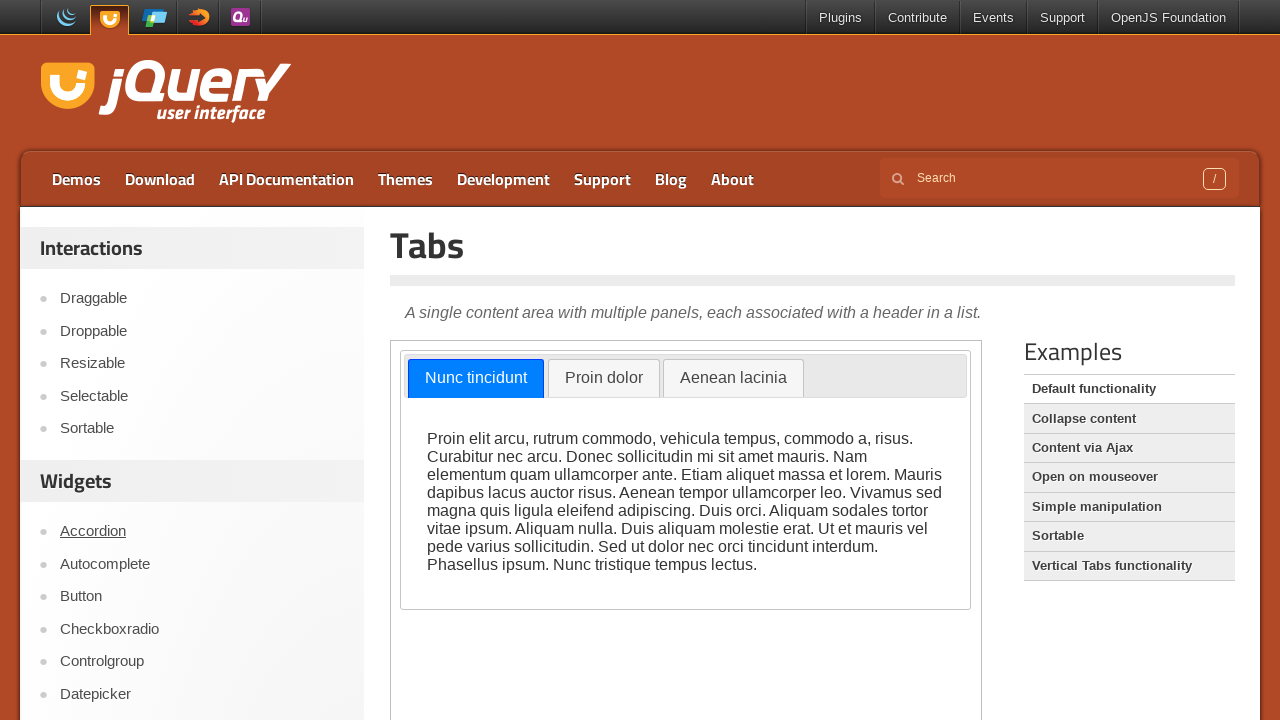

Navigated back from Widget page 12
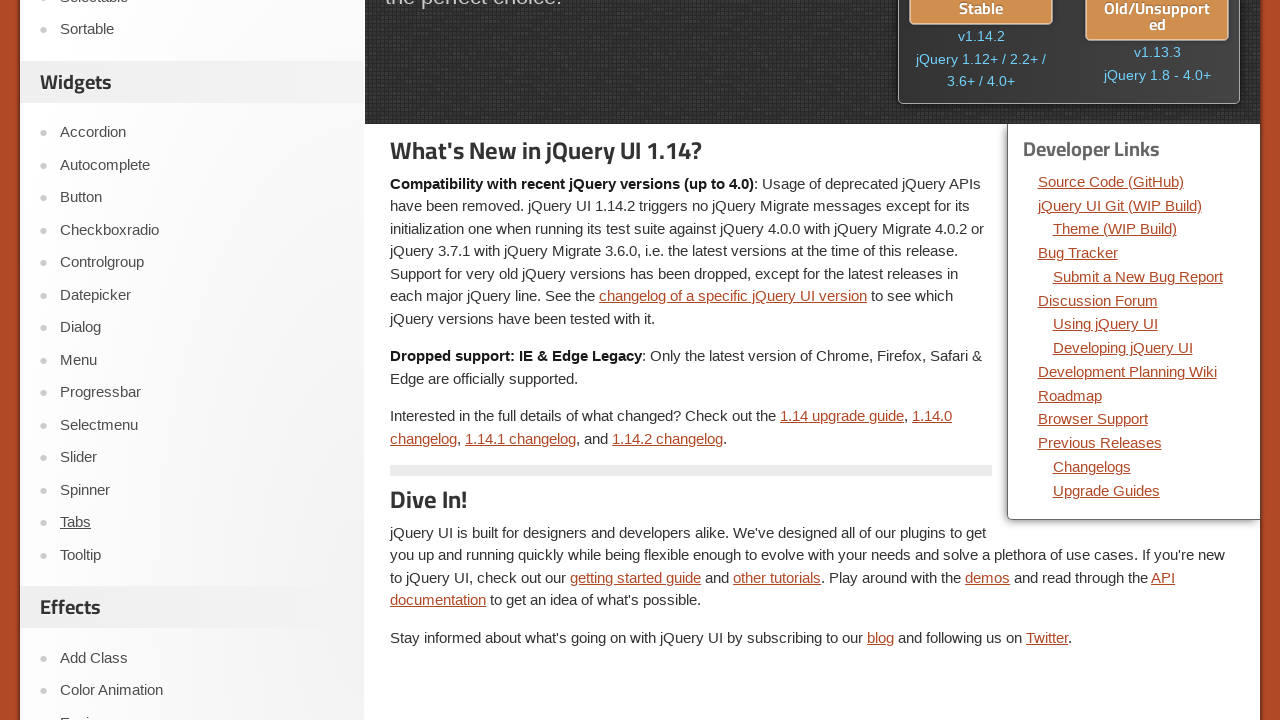

Clicked Widgets menu item 13 at (196, 555) on aside:nth-of-type(2) ul li:nth-child(14)
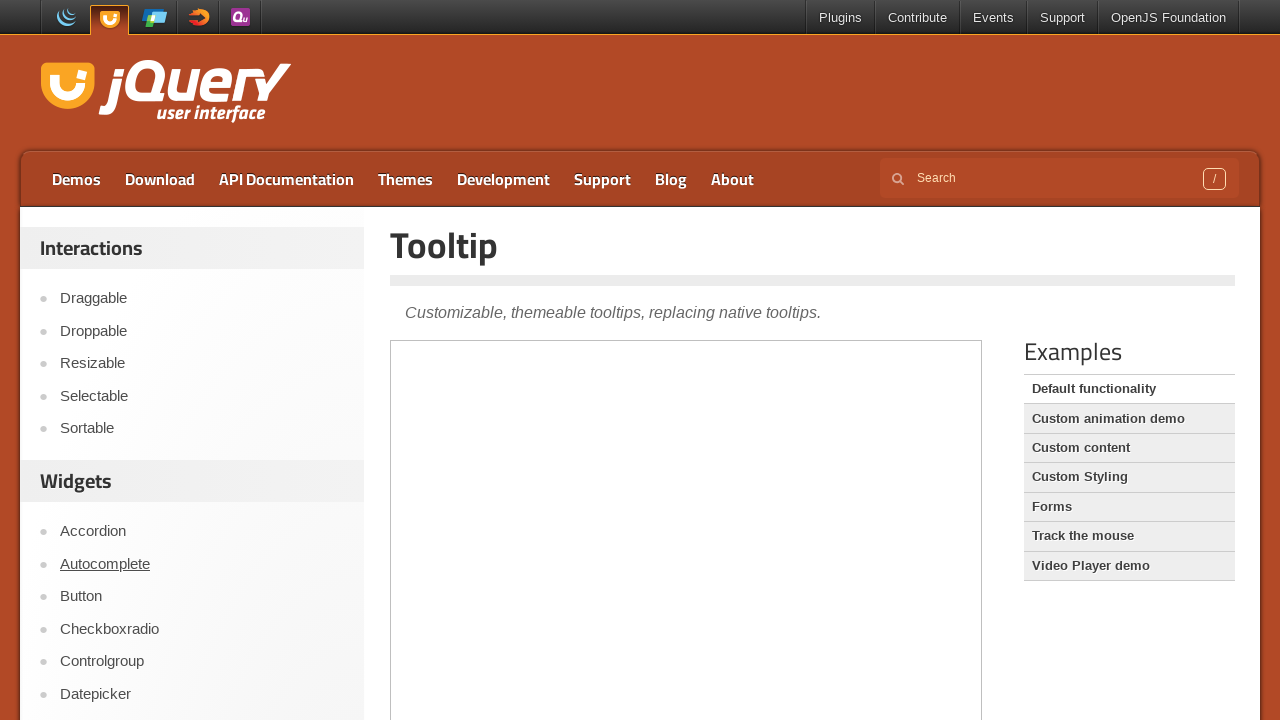

Widget page 13 loaded successfully
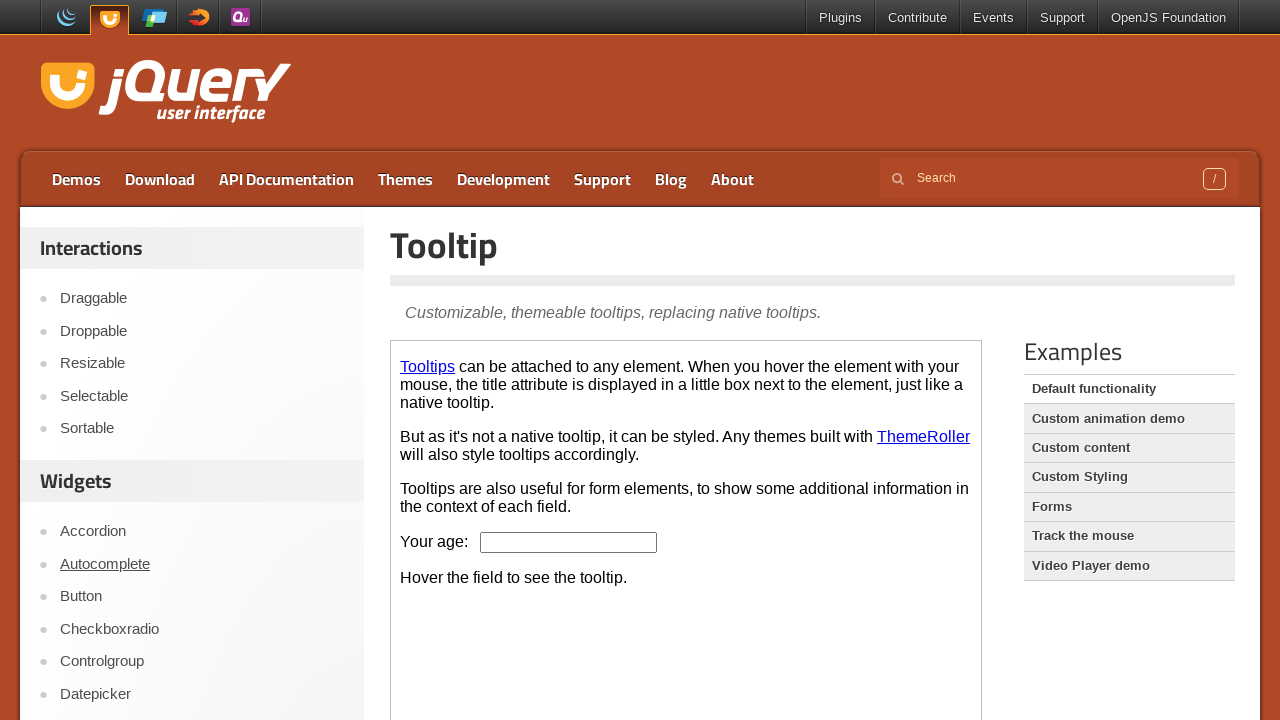

Navigated back from Widget page 13
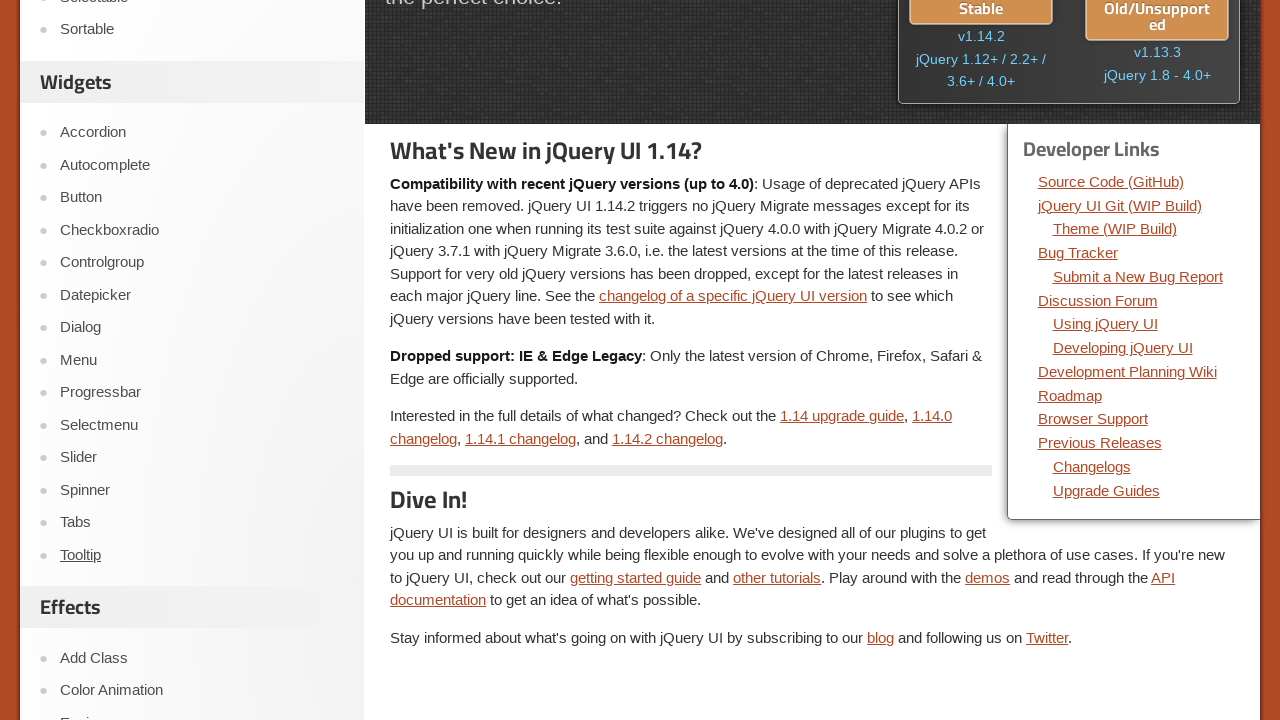

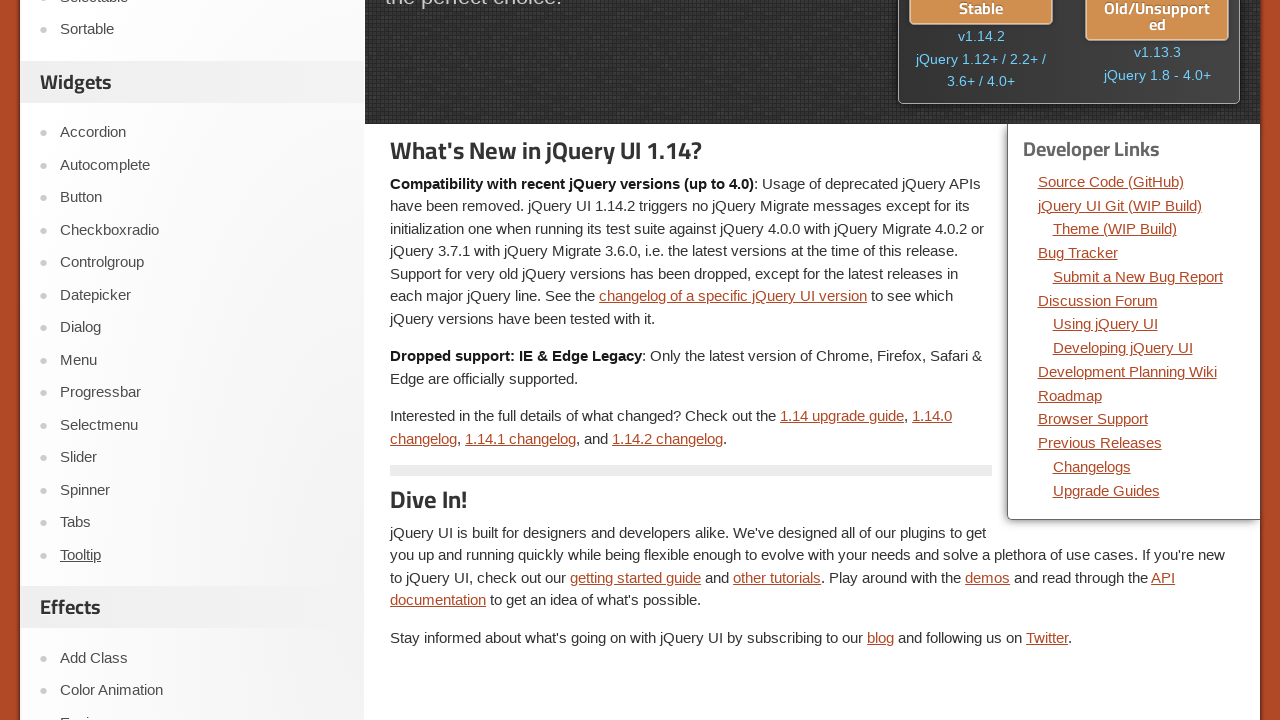